Highlights an element on the page by changing its background and border styles multiple times

Starting URL: https://www.selenium.dev/selenium/docs/api/java/overview-summary.html

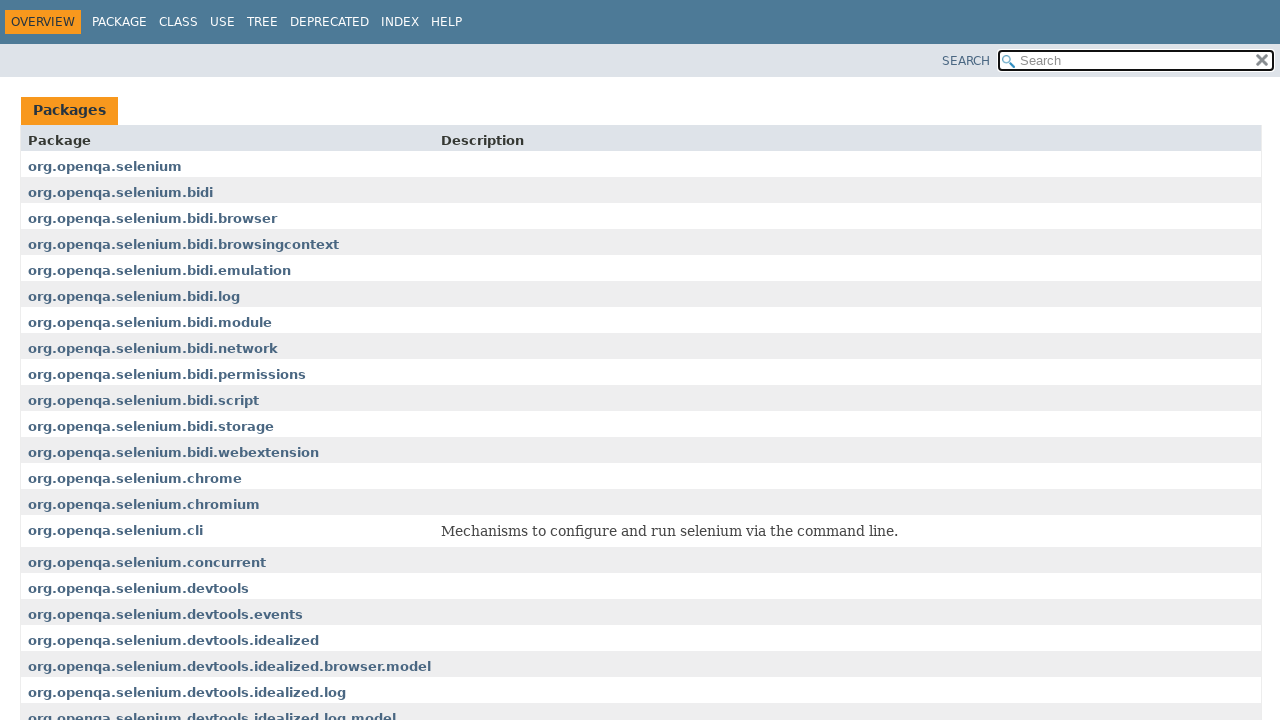

Located the org.openqa.selenium.concurrent link element
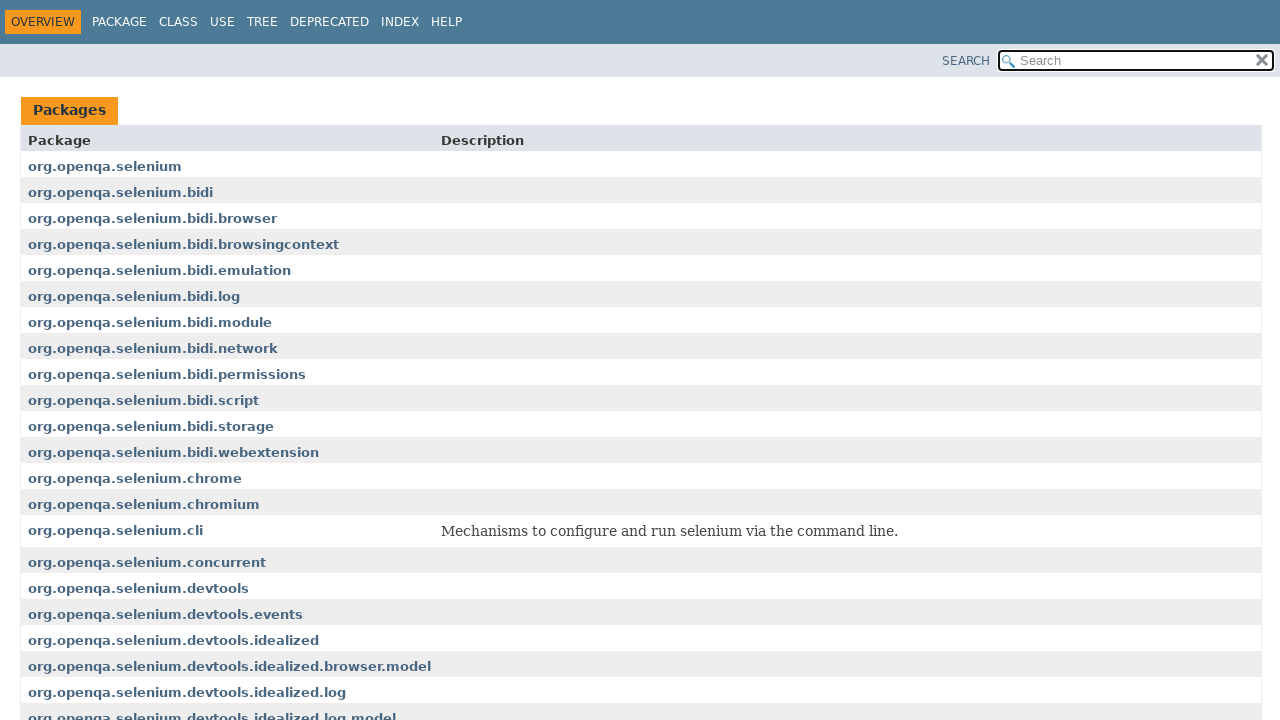

Applied red background with black border (iteration 1)
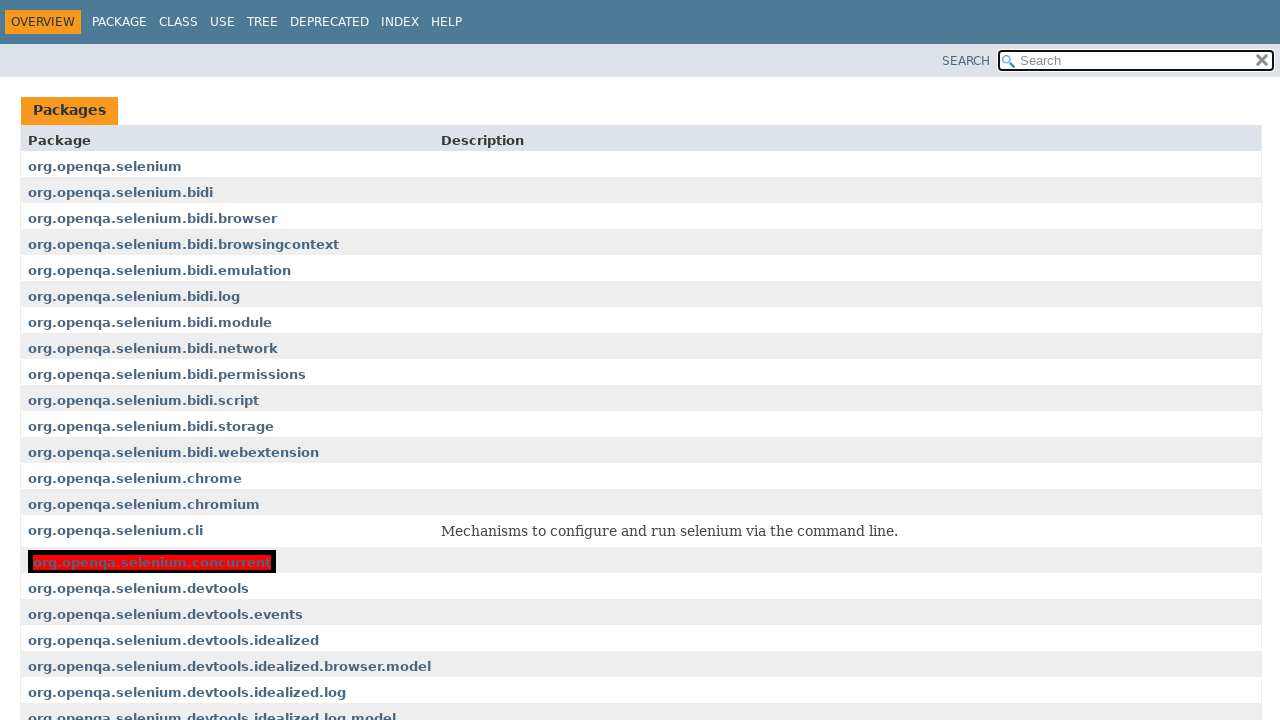

Waited 1 second with red highlight visible (iteration 1)
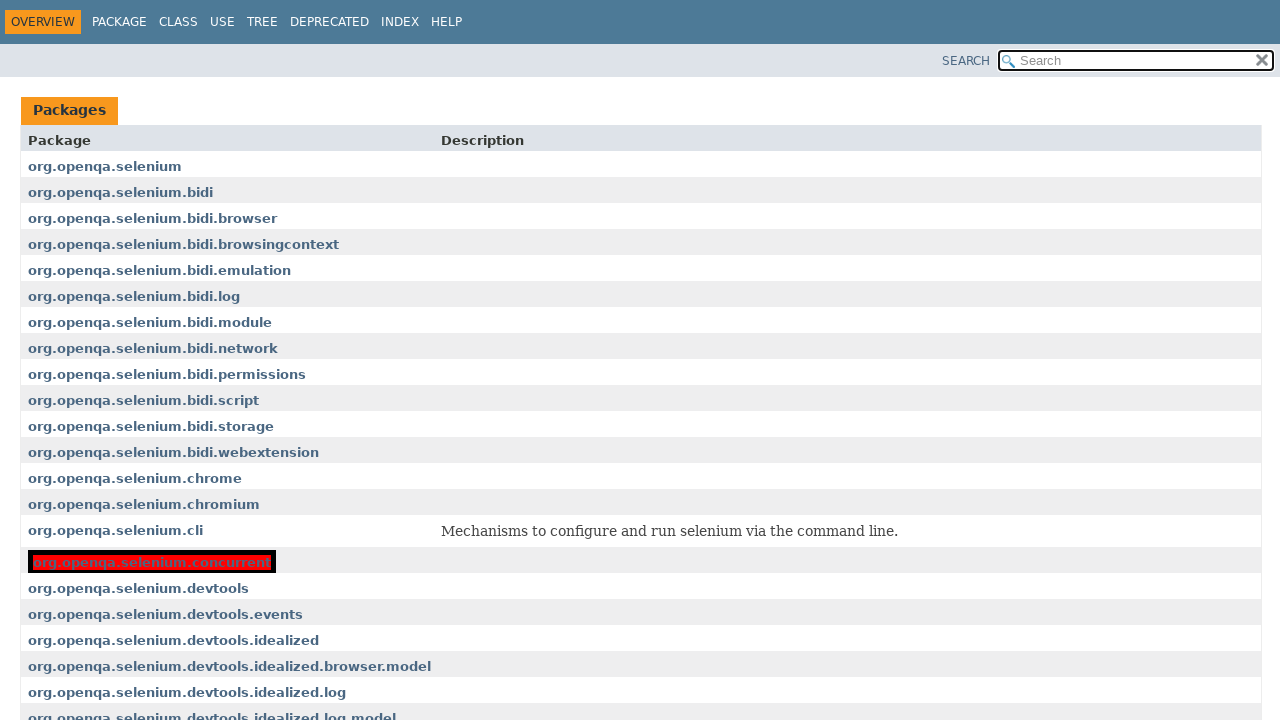

Applied white background with black border (iteration 1)
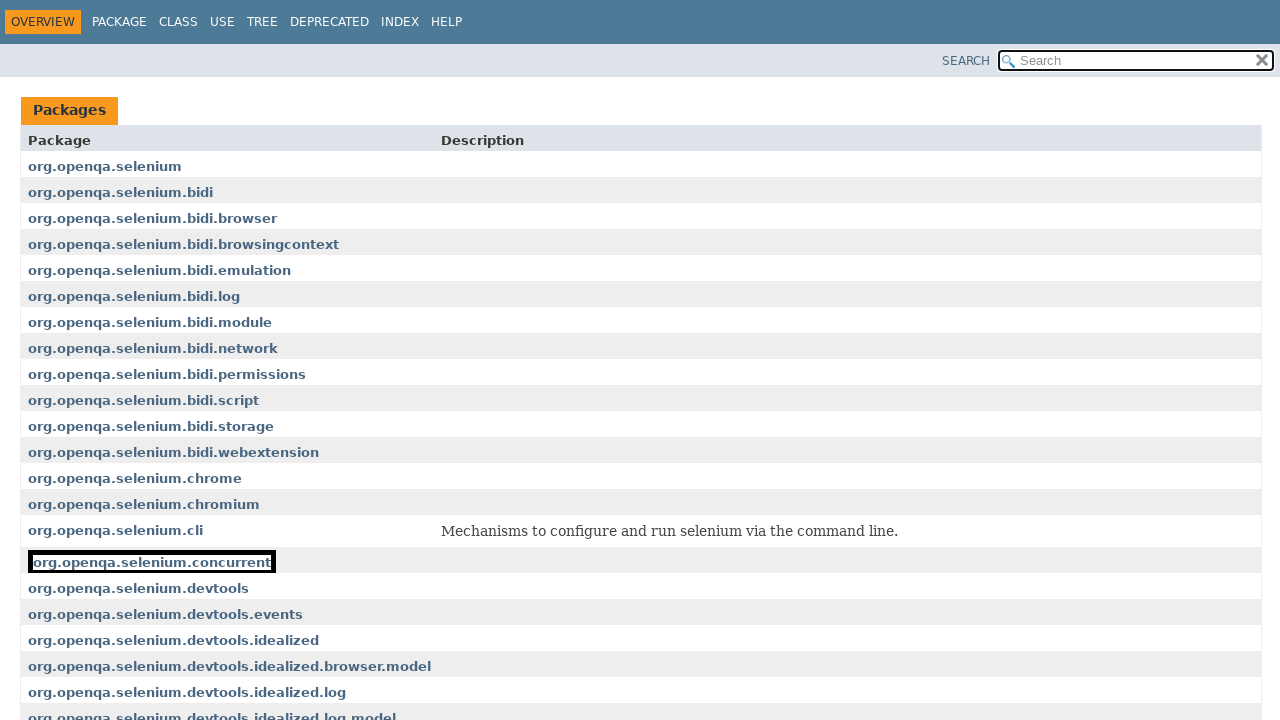

Waited 1 second with white highlight visible (iteration 1)
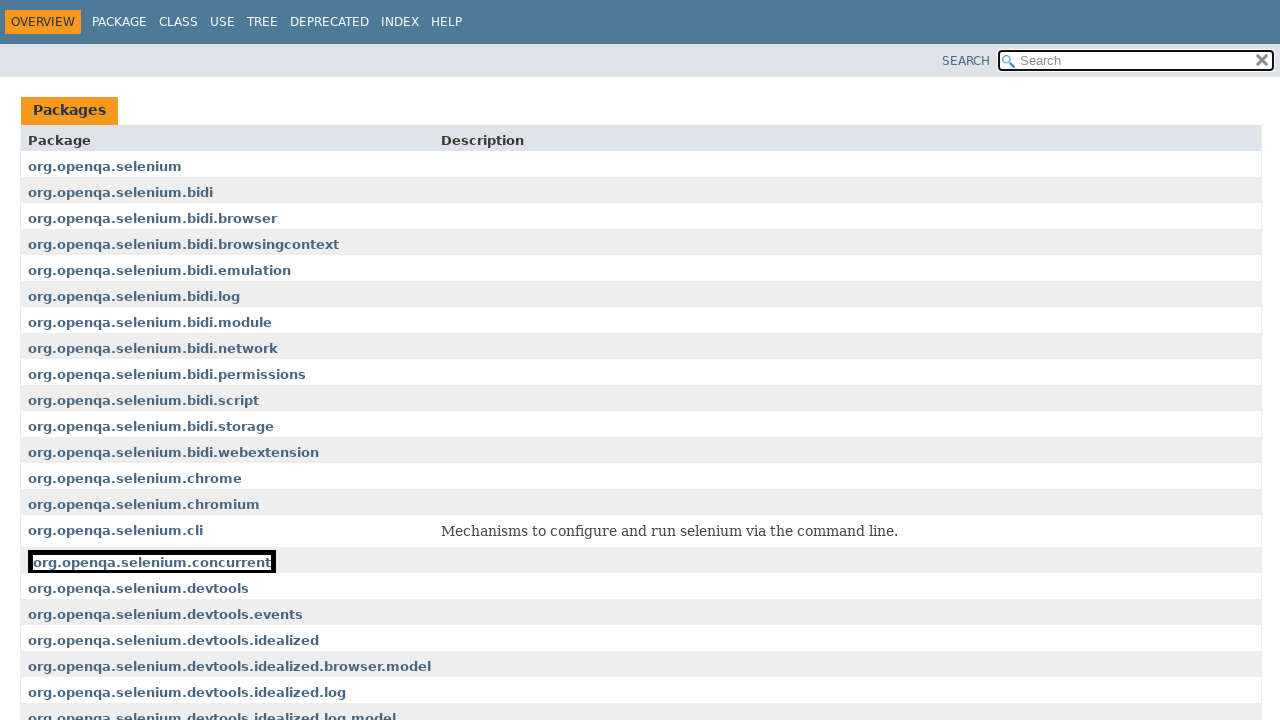

Applied red background with black border (iteration 2)
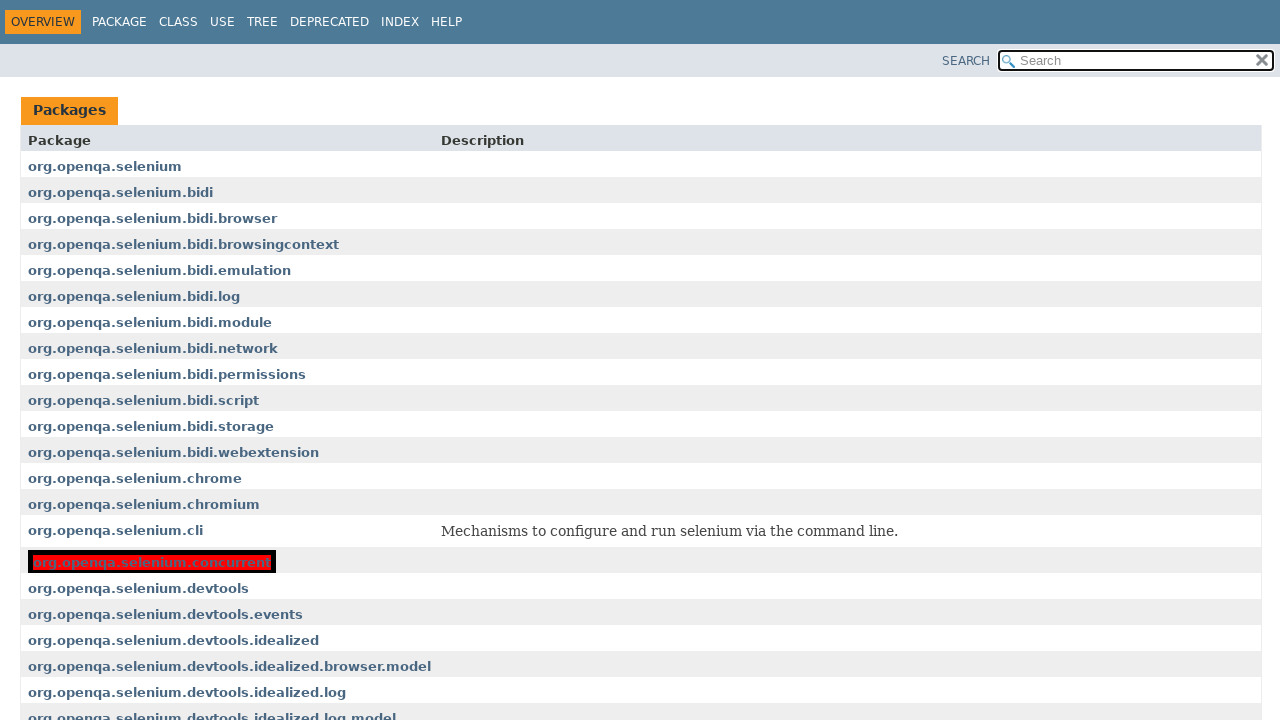

Waited 1 second with red highlight visible (iteration 2)
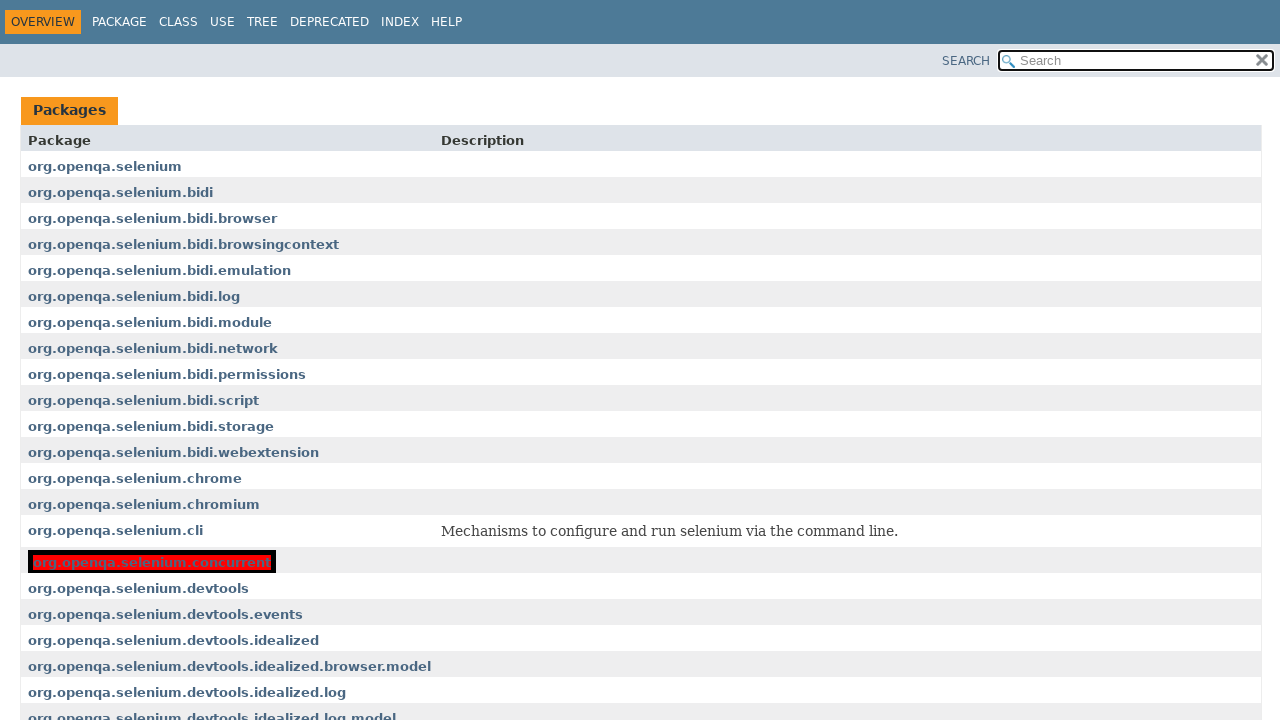

Applied white background with black border (iteration 2)
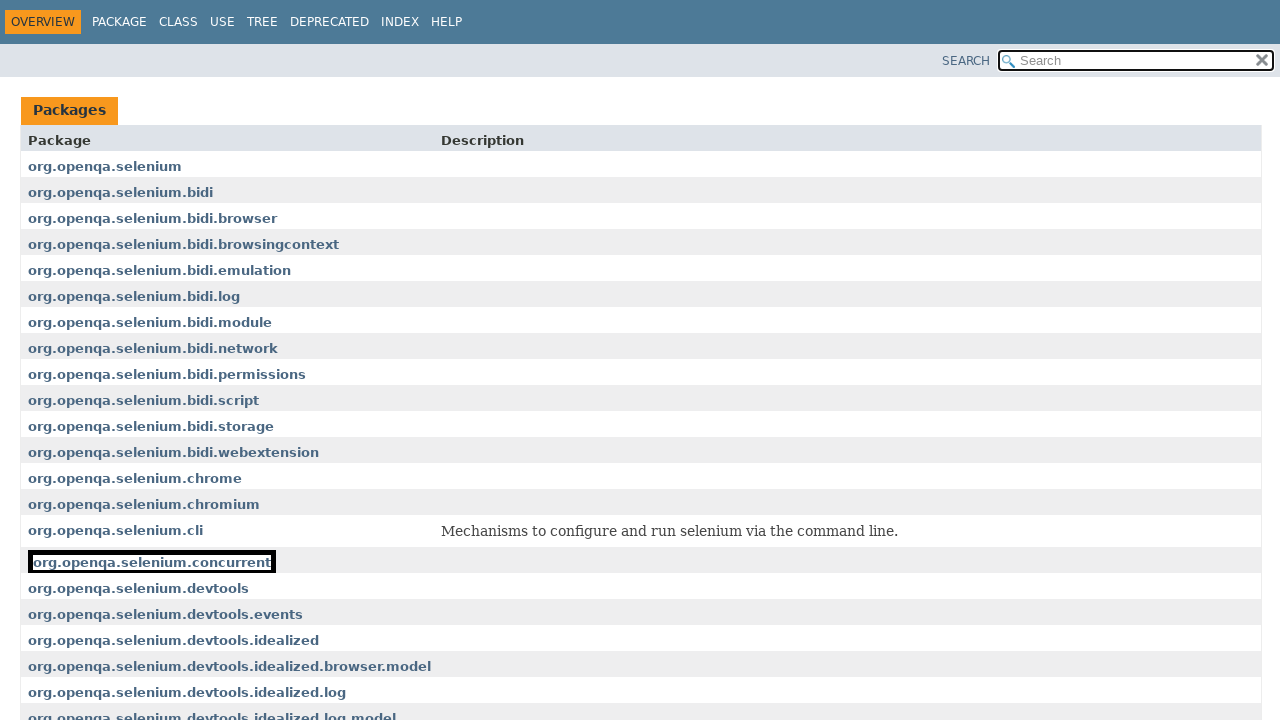

Waited 1 second with white highlight visible (iteration 2)
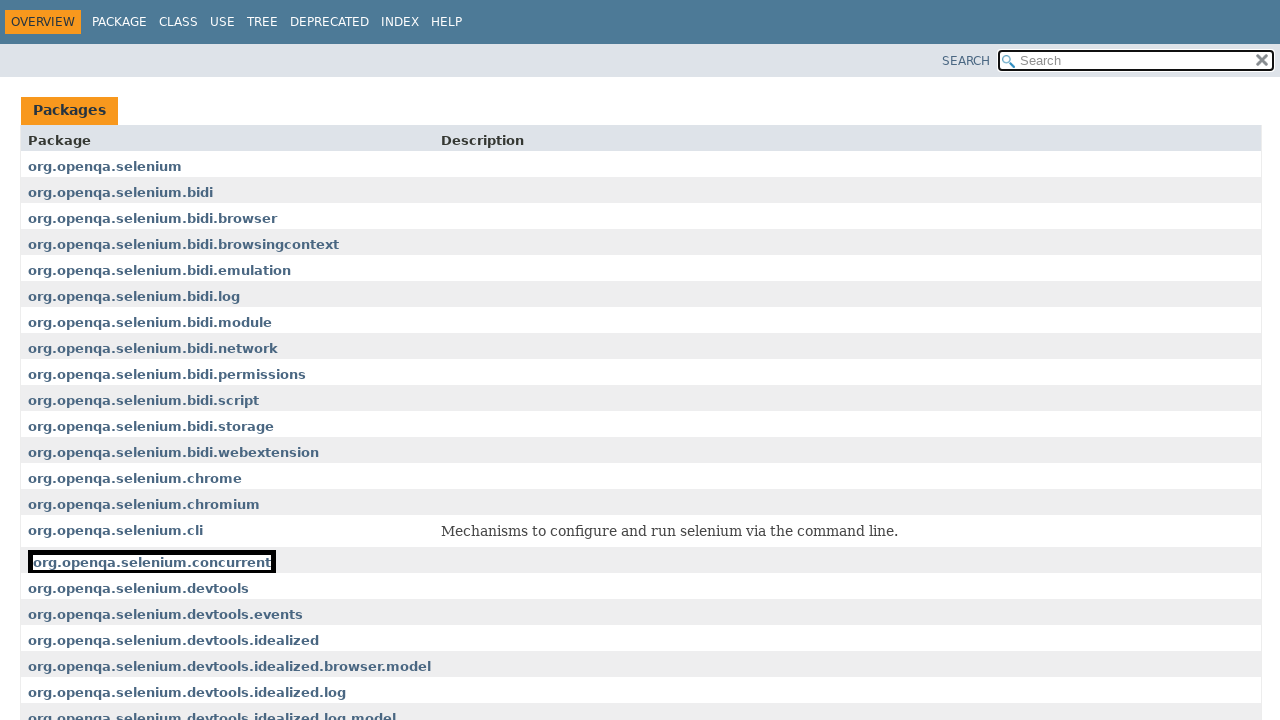

Applied red background with black border (iteration 3)
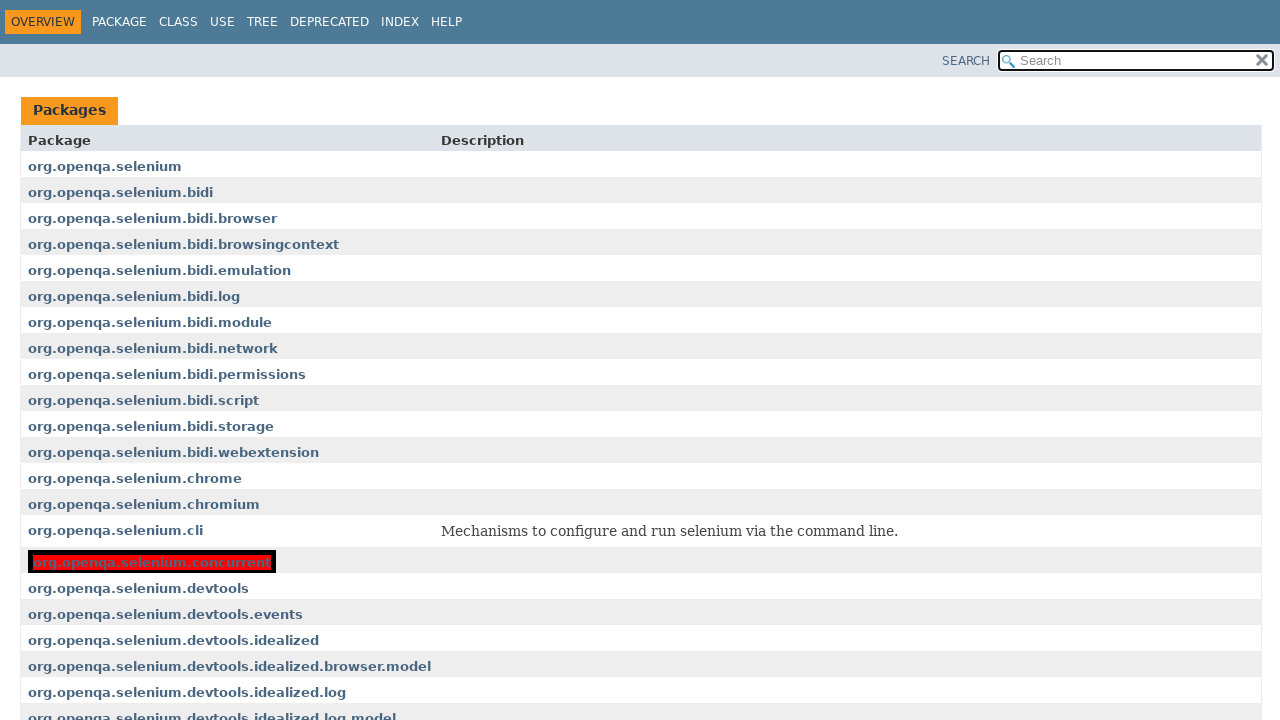

Waited 1 second with red highlight visible (iteration 3)
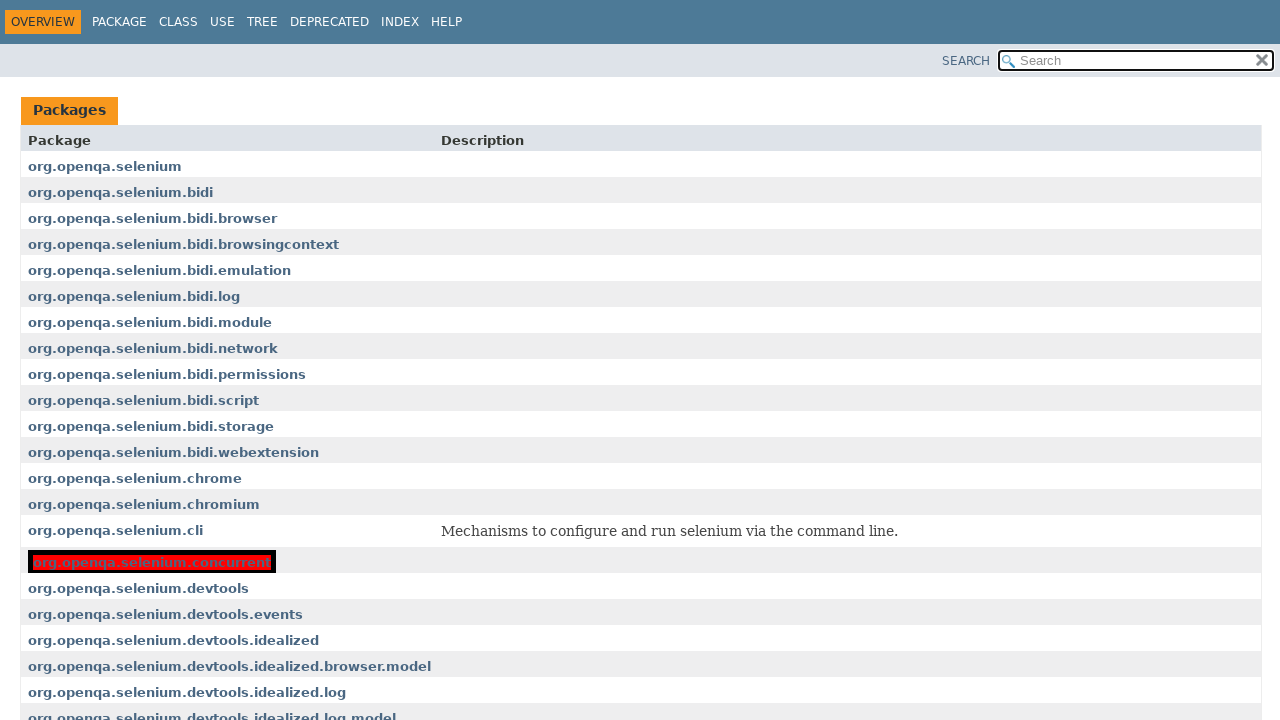

Applied white background with black border (iteration 3)
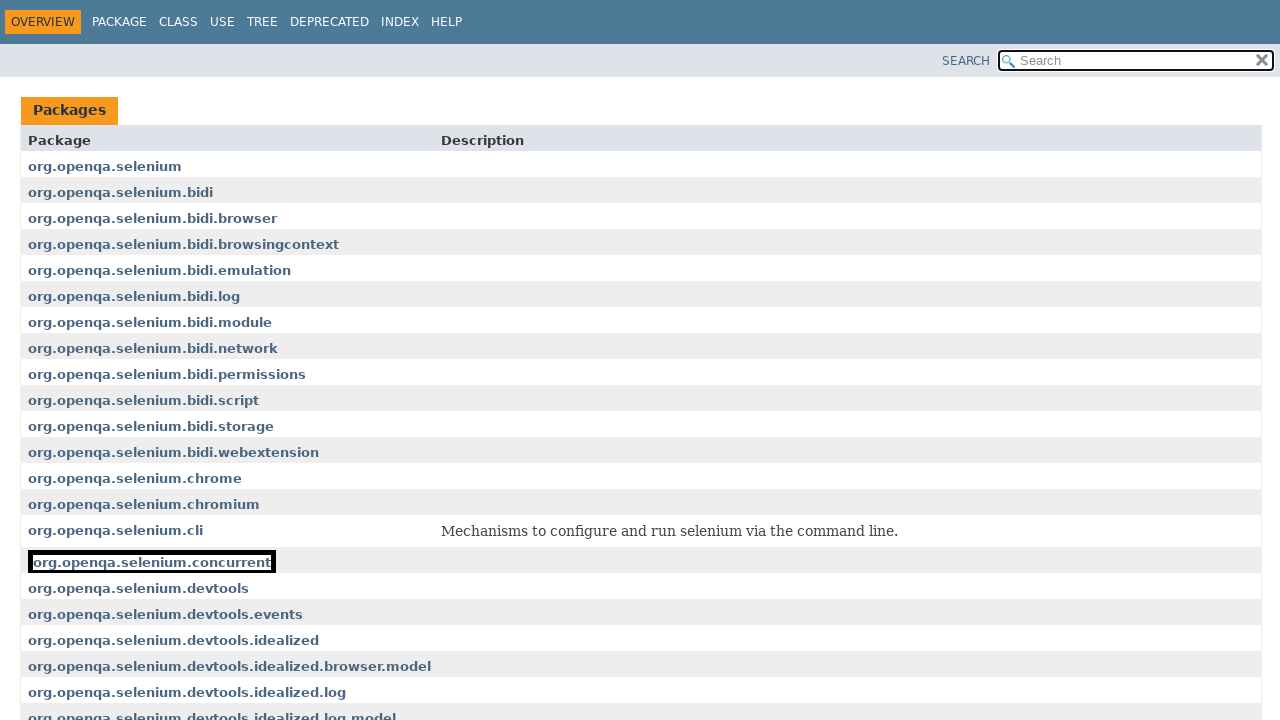

Waited 1 second with white highlight visible (iteration 3)
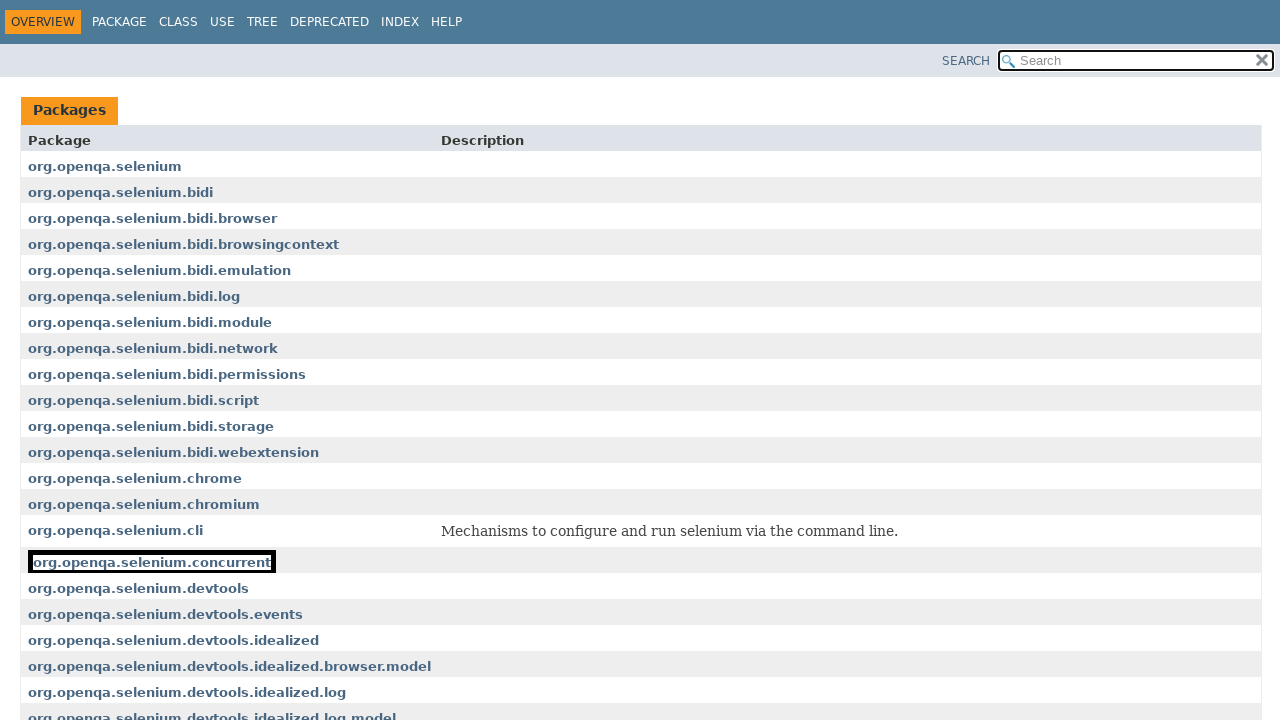

Applied red background with black border (iteration 4)
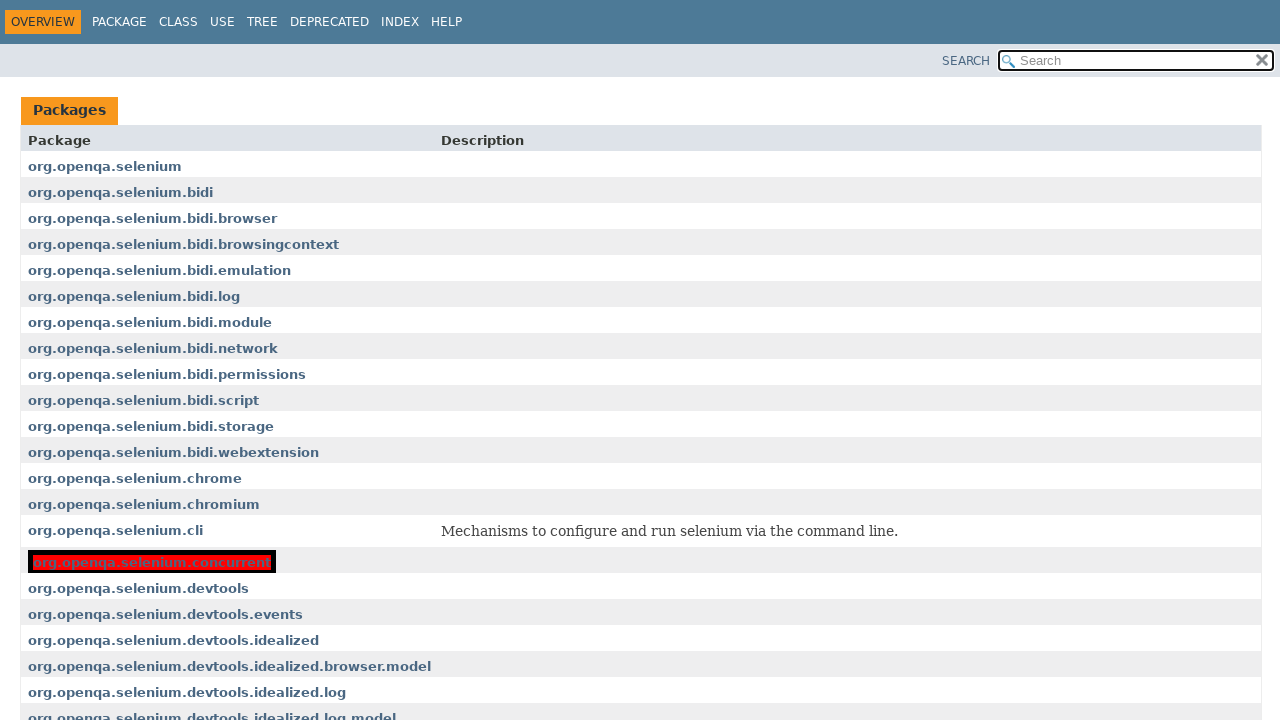

Waited 1 second with red highlight visible (iteration 4)
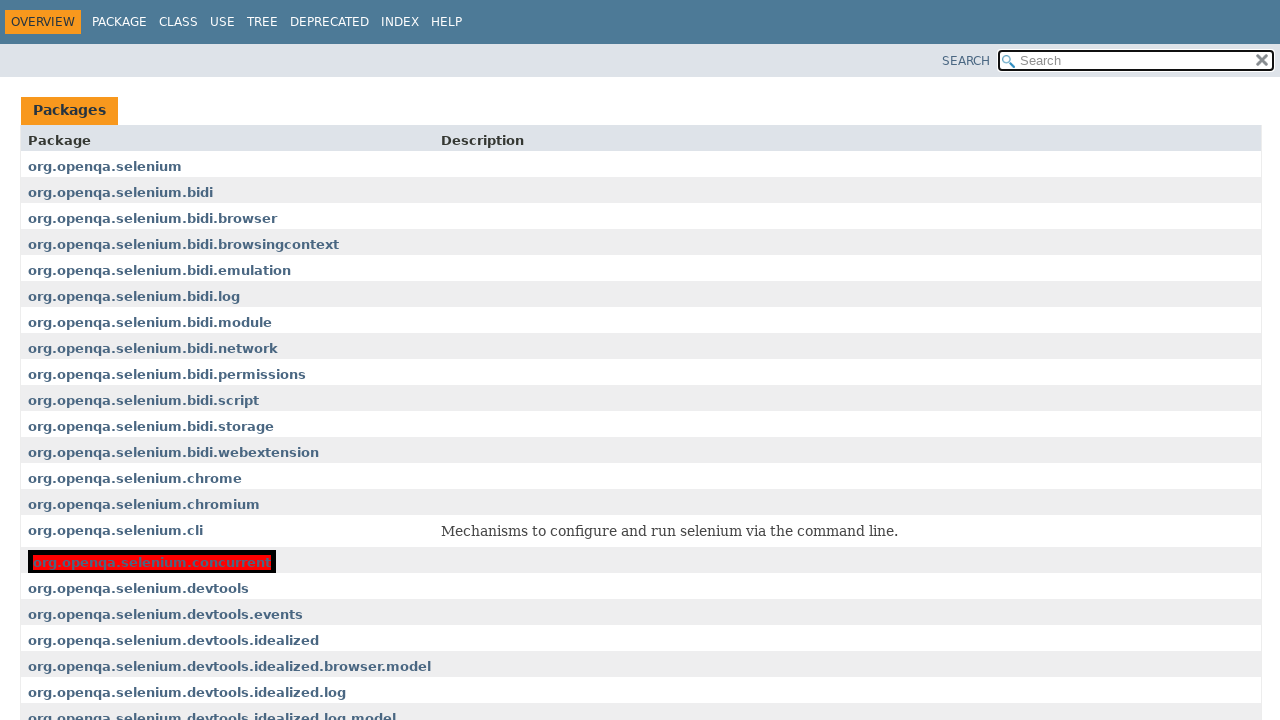

Applied white background with black border (iteration 4)
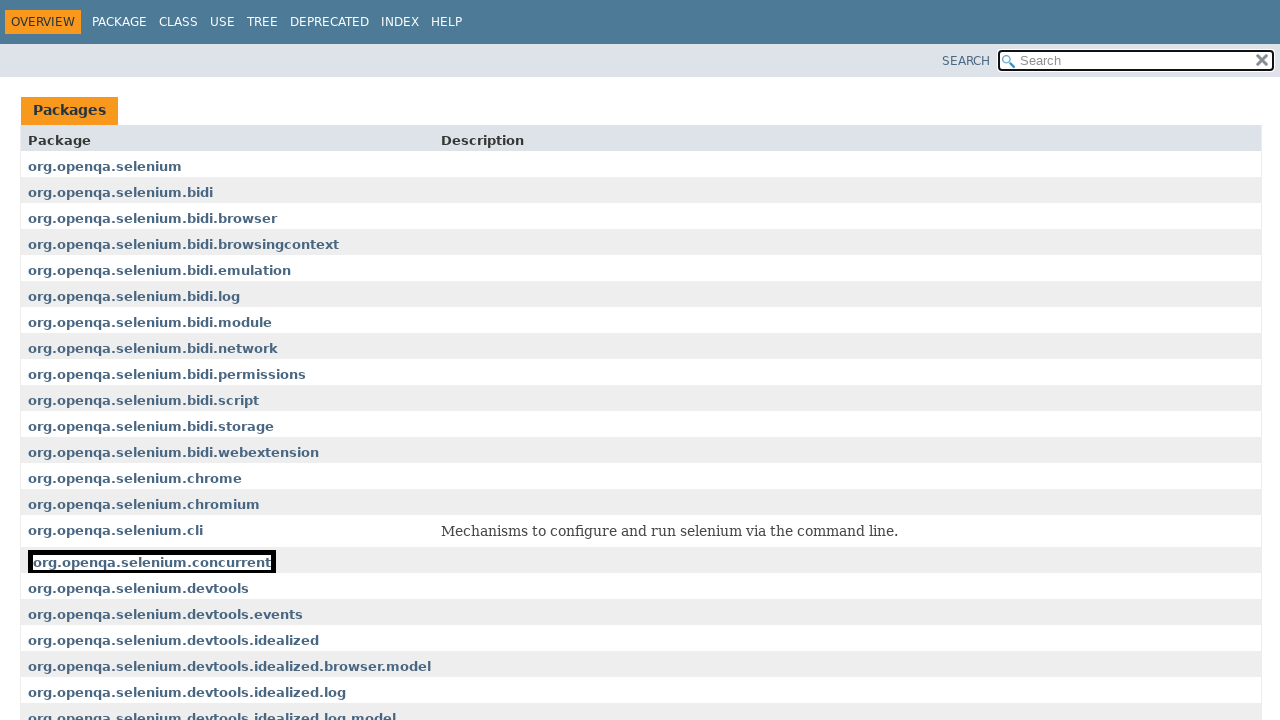

Waited 1 second with white highlight visible (iteration 4)
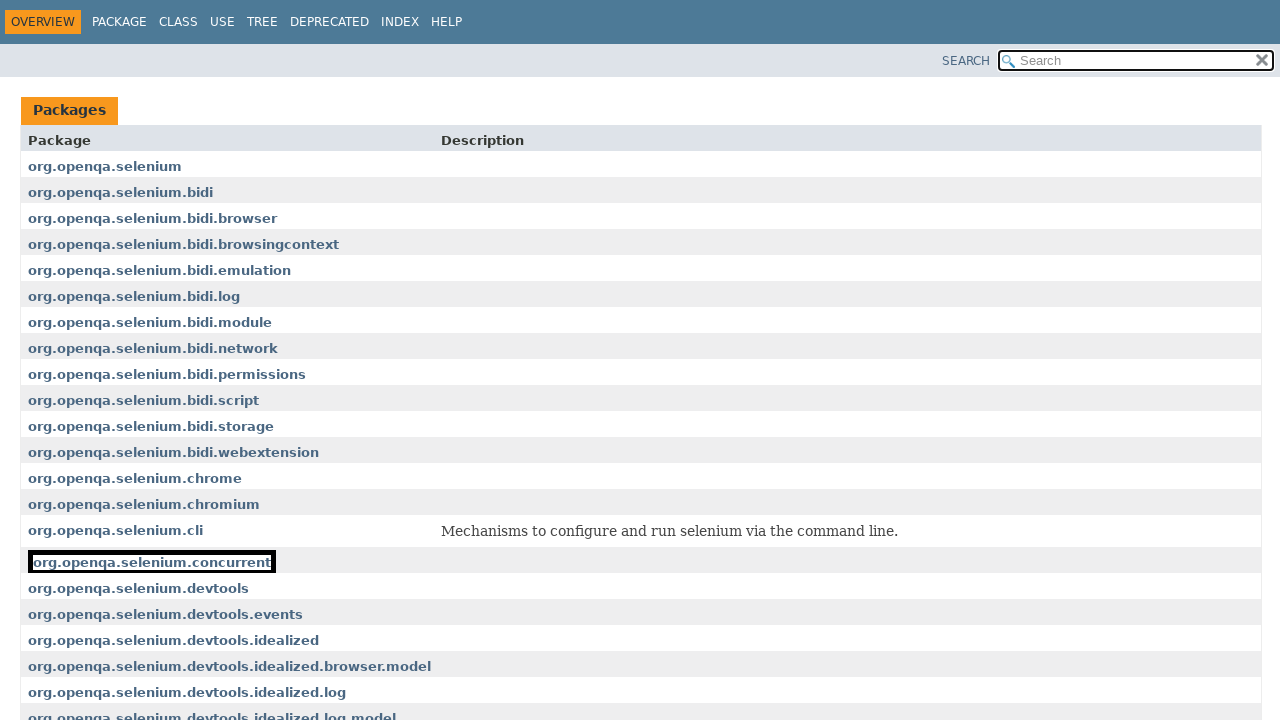

Applied red background with black border (iteration 5)
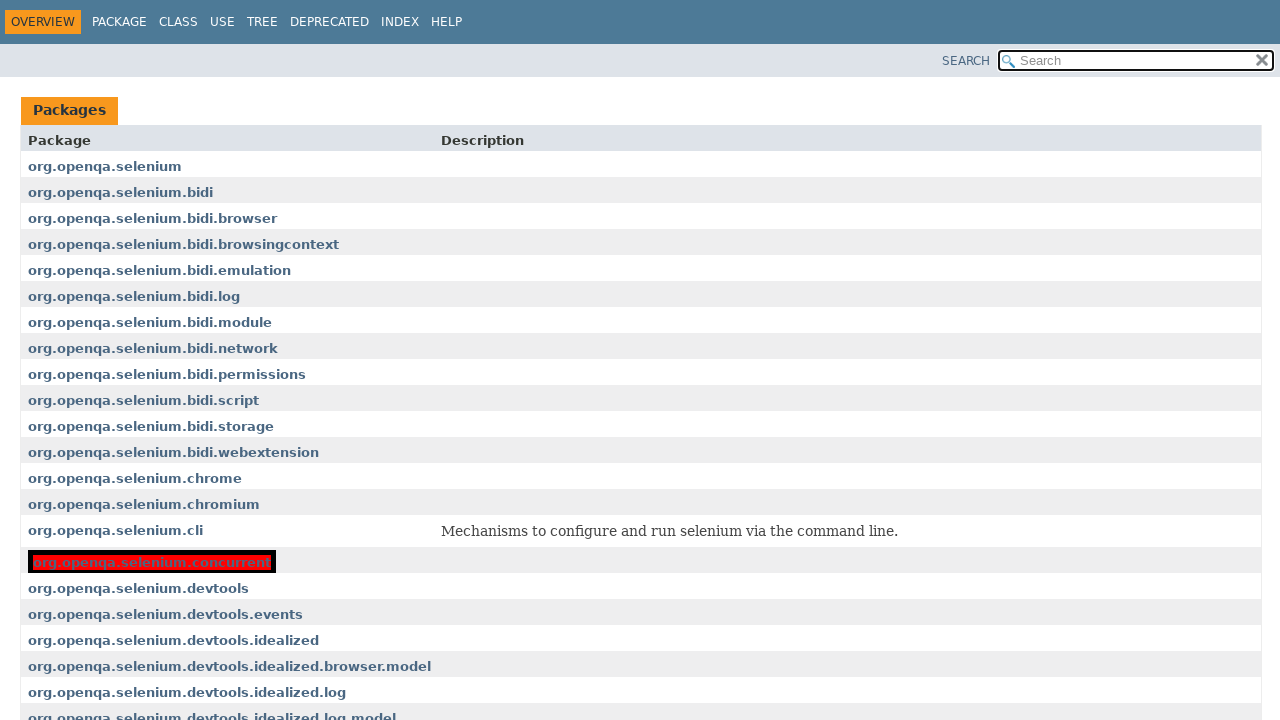

Waited 1 second with red highlight visible (iteration 5)
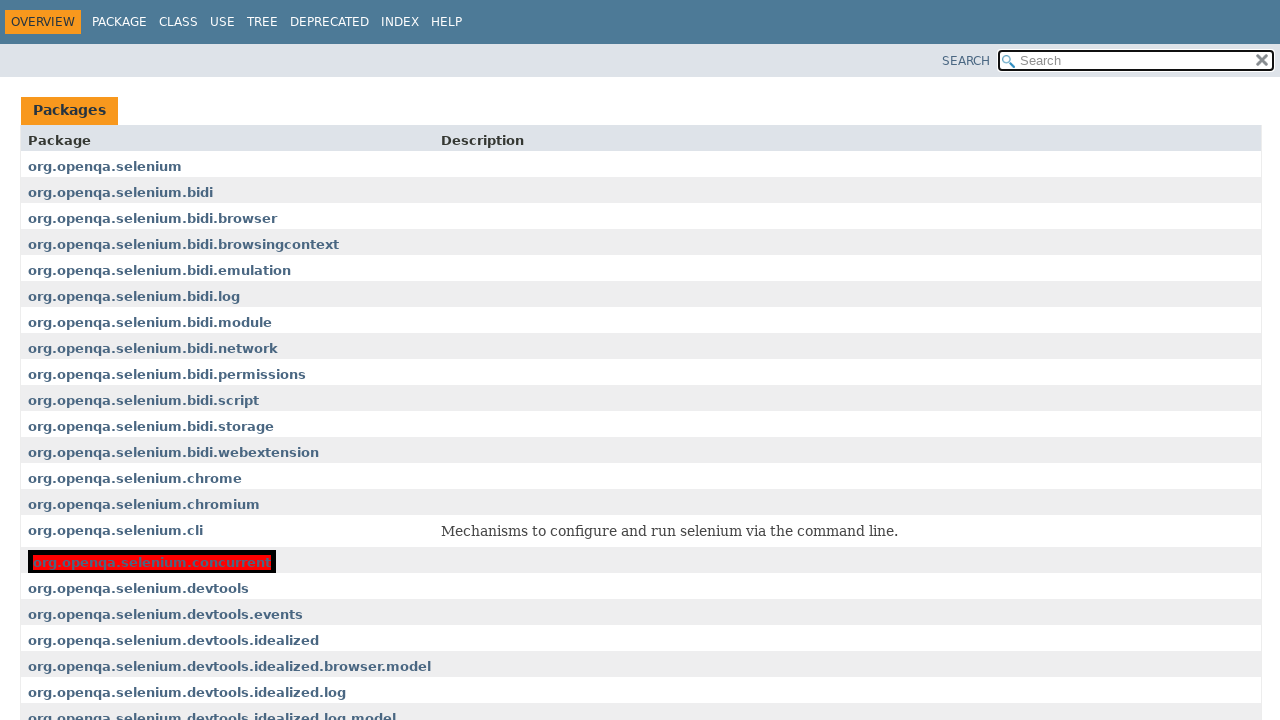

Applied white background with black border (iteration 5)
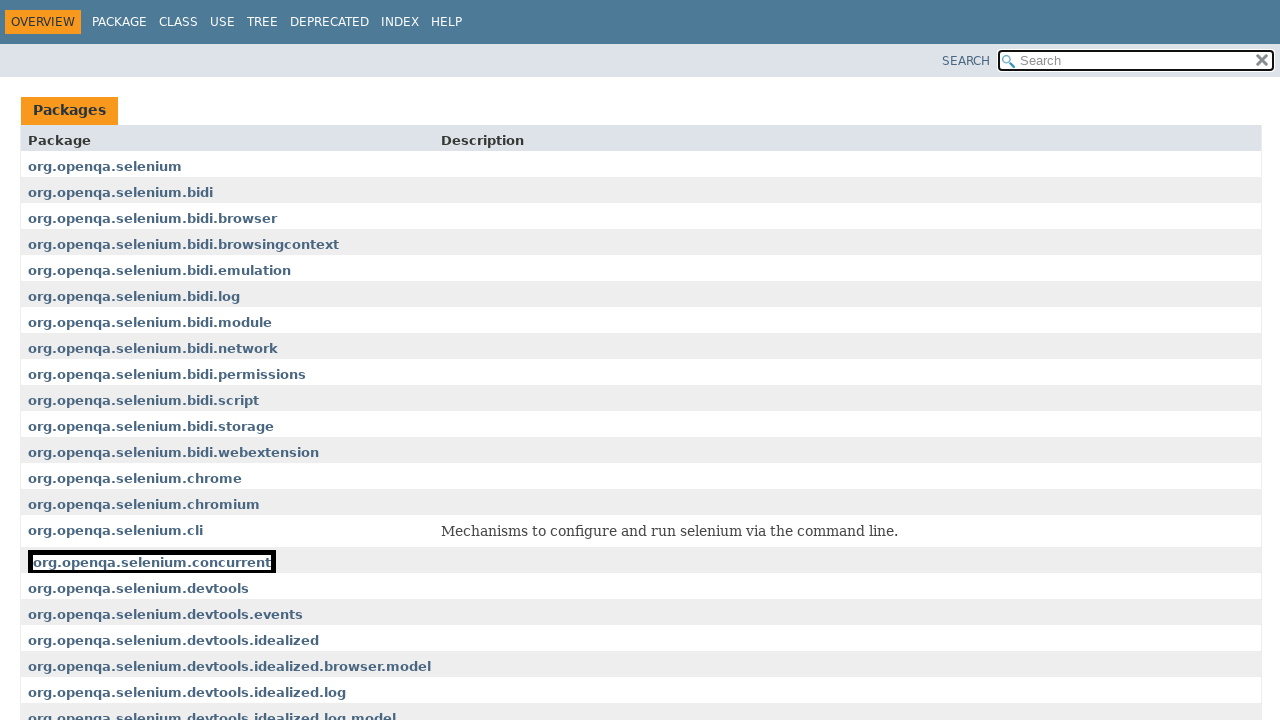

Waited 1 second with white highlight visible (iteration 5)
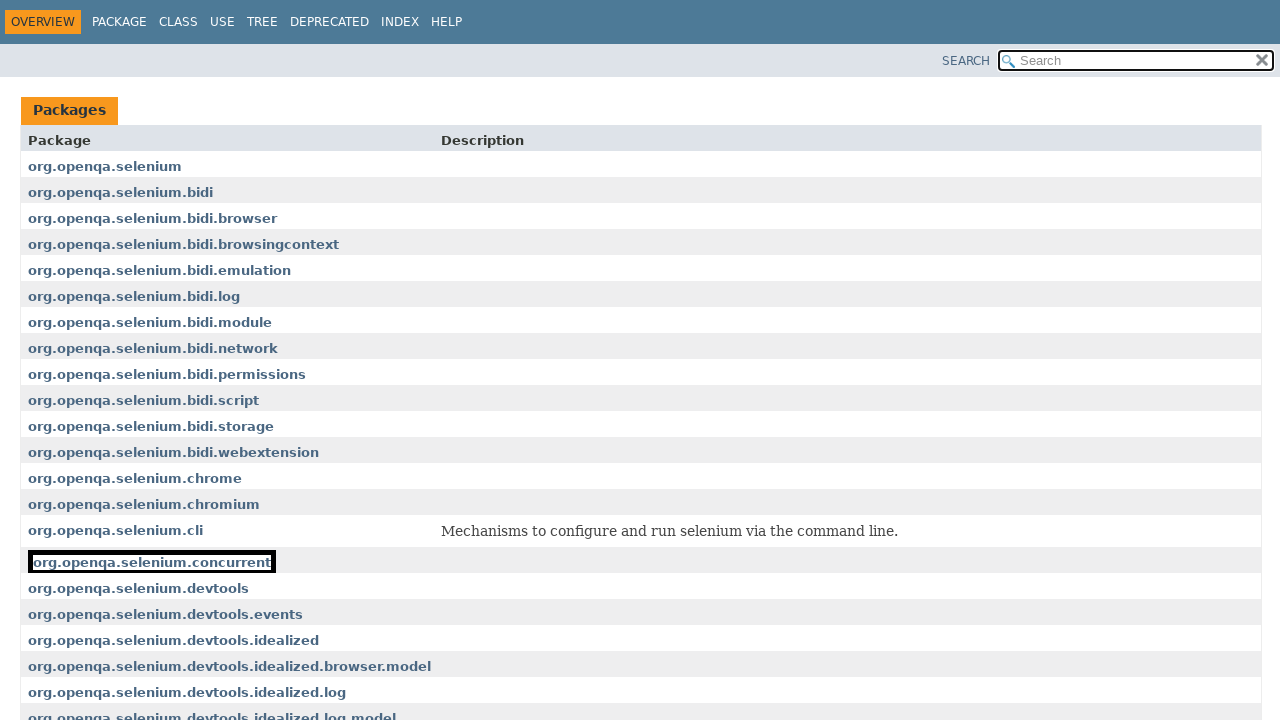

Applied red background with black border (iteration 6)
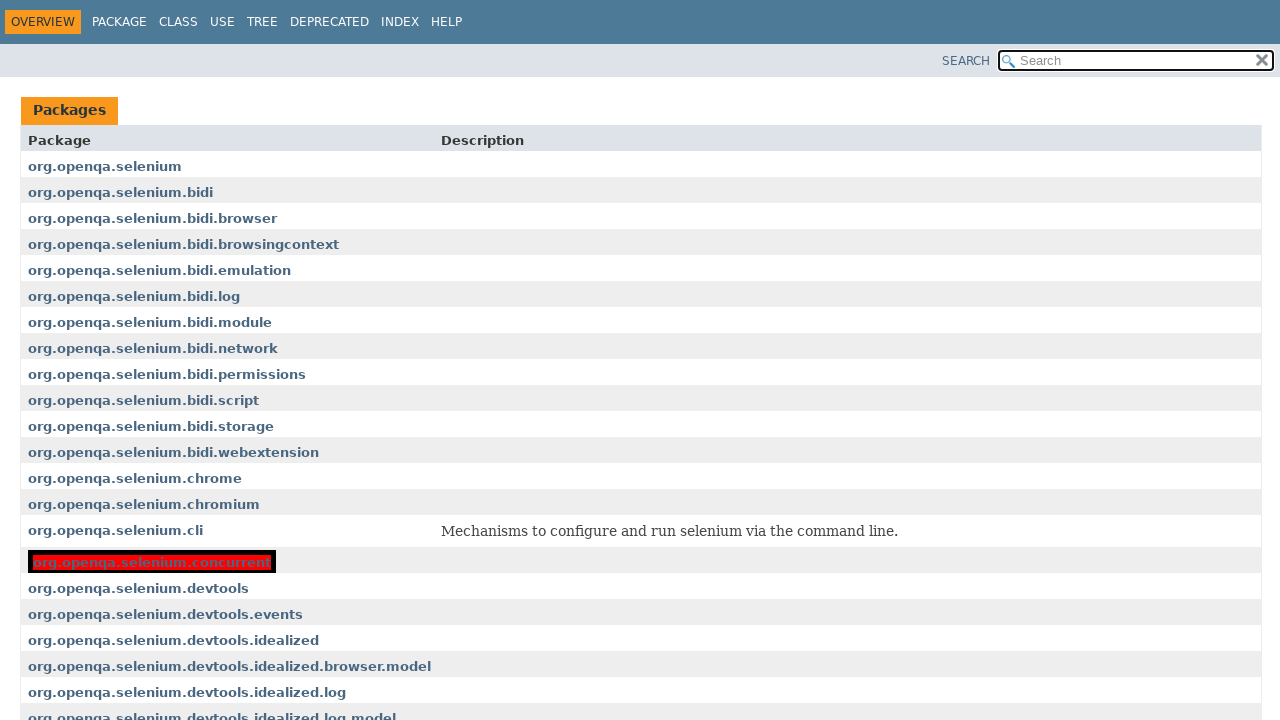

Waited 1 second with red highlight visible (iteration 6)
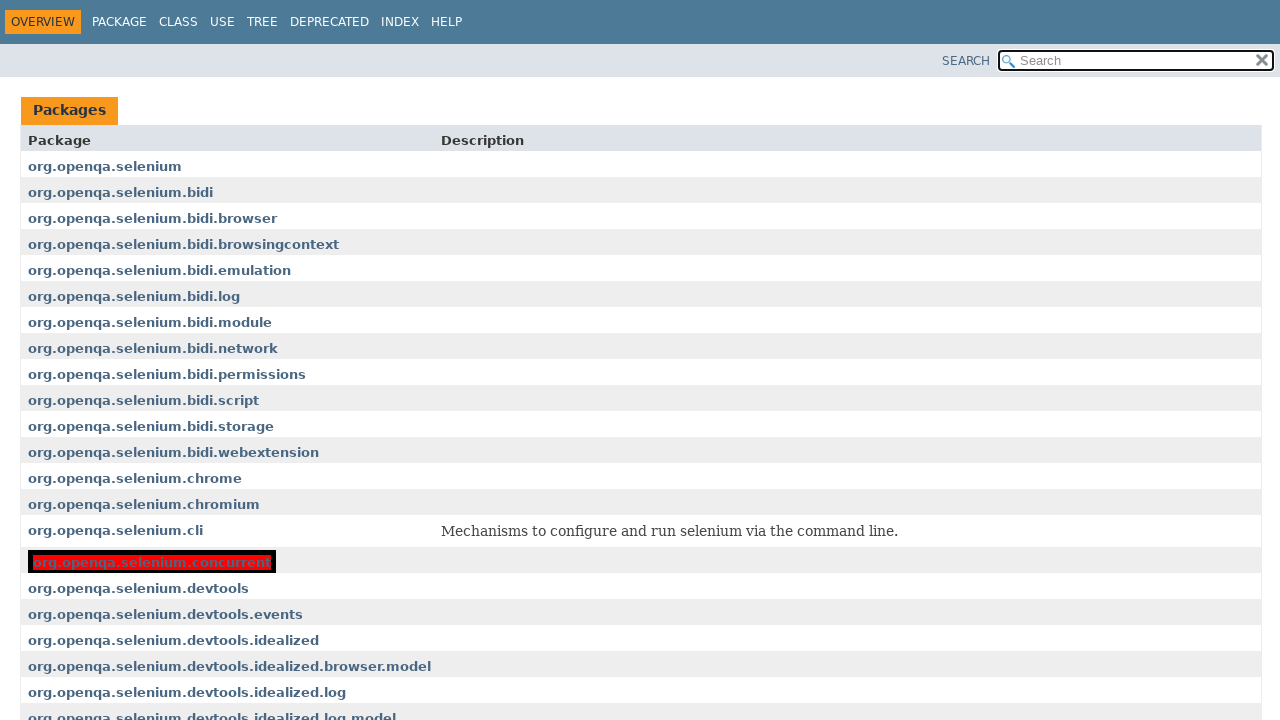

Applied white background with black border (iteration 6)
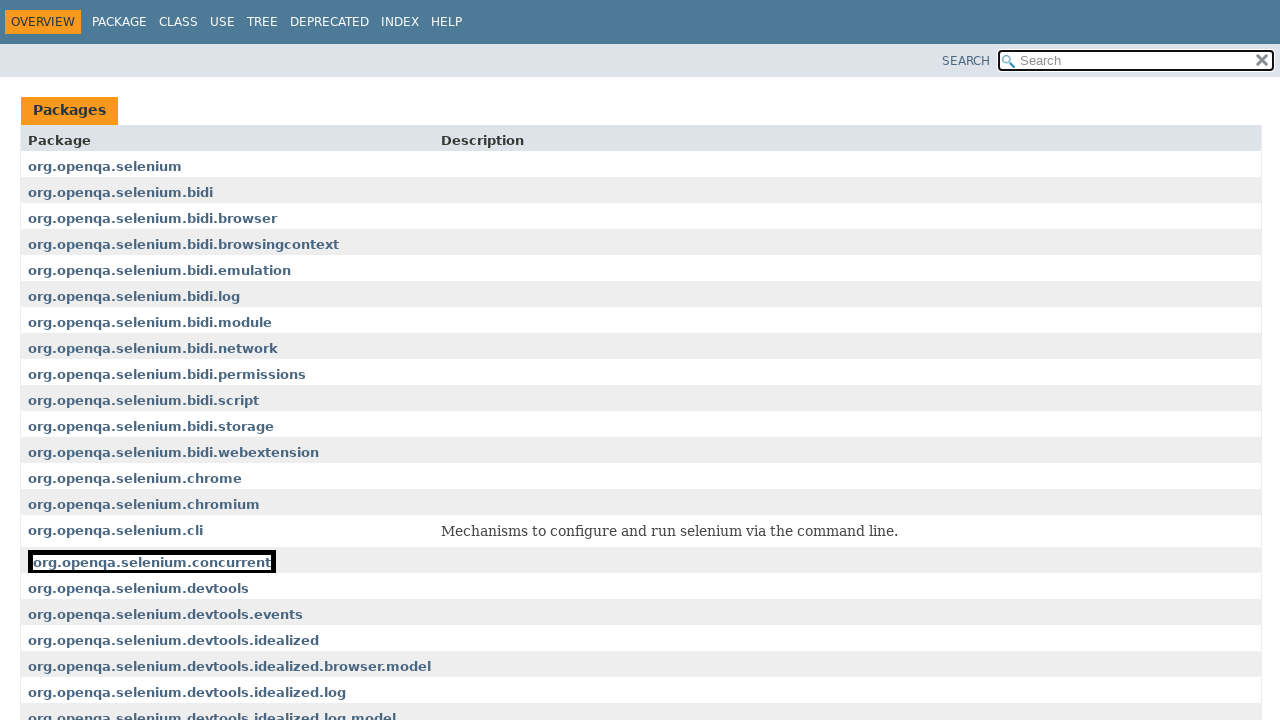

Waited 1 second with white highlight visible (iteration 6)
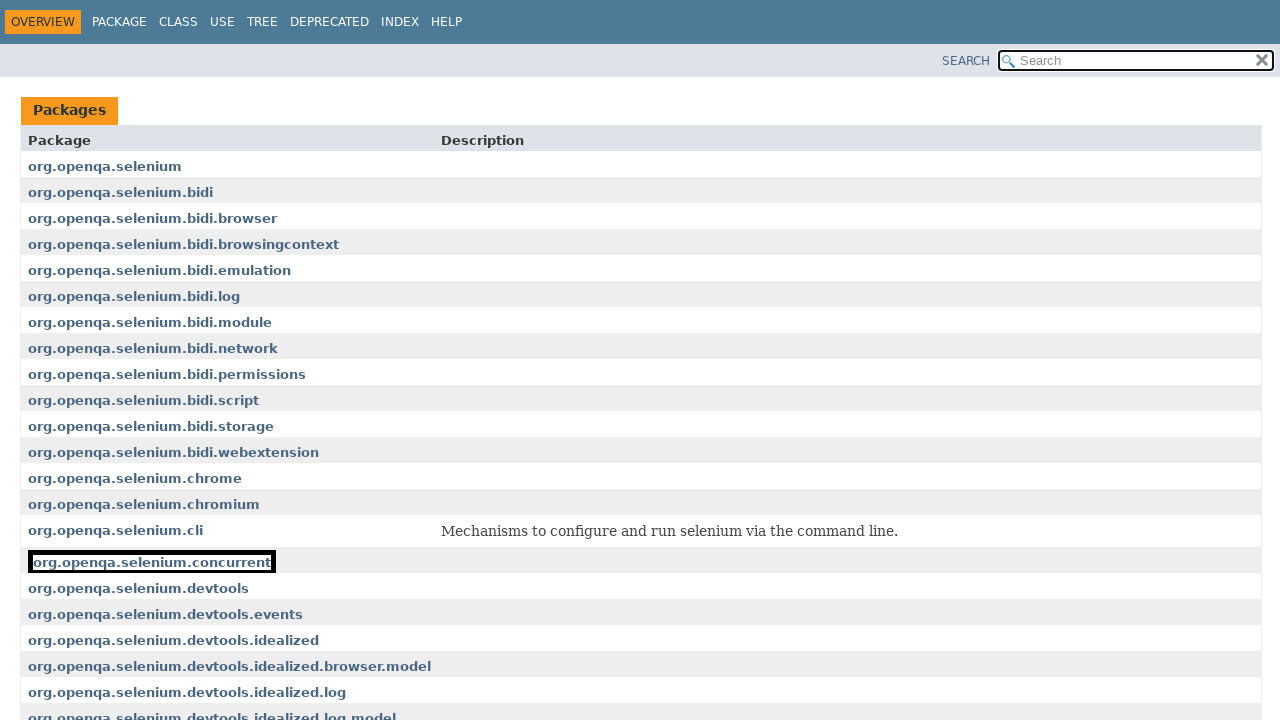

Applied red background with black border (iteration 7)
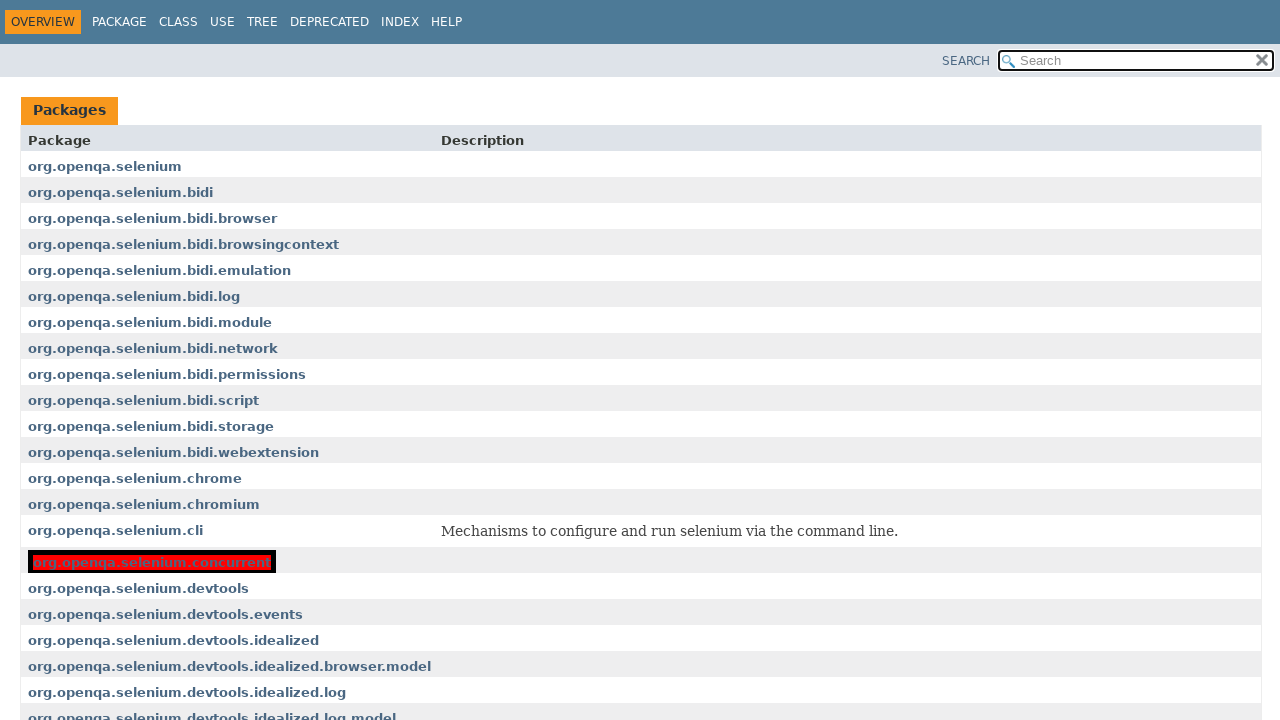

Waited 1 second with red highlight visible (iteration 7)
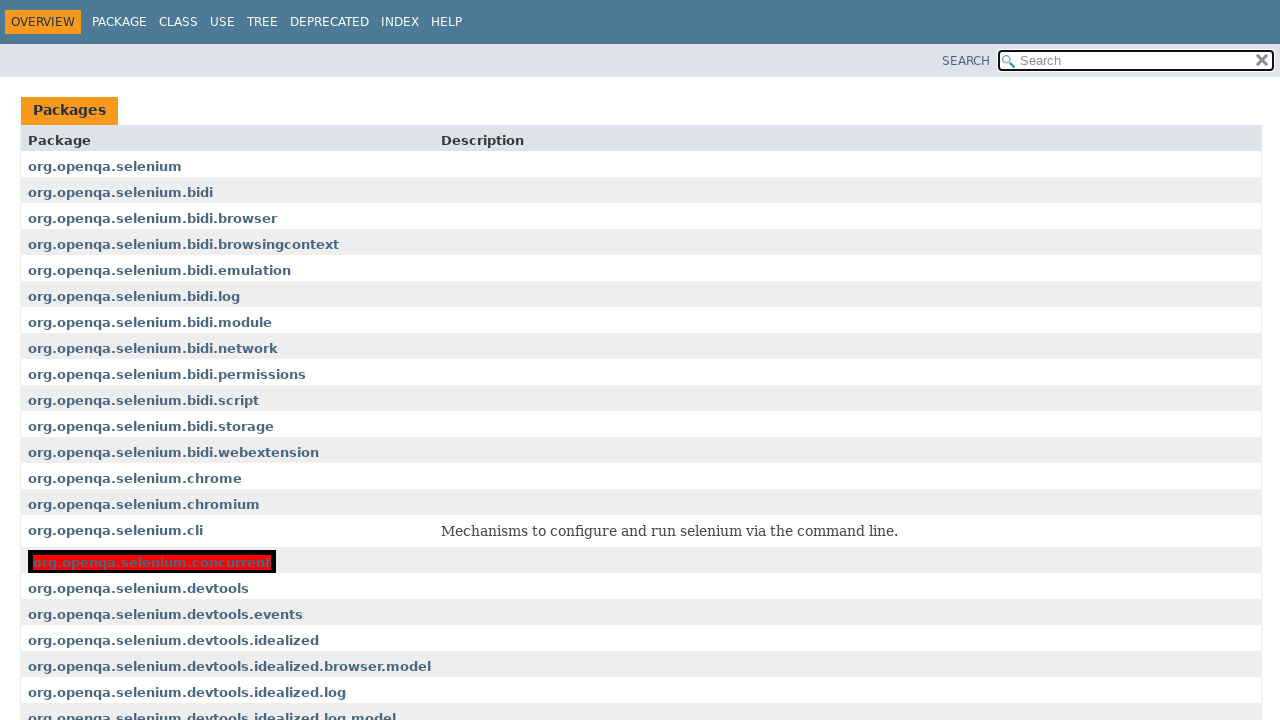

Applied white background with black border (iteration 7)
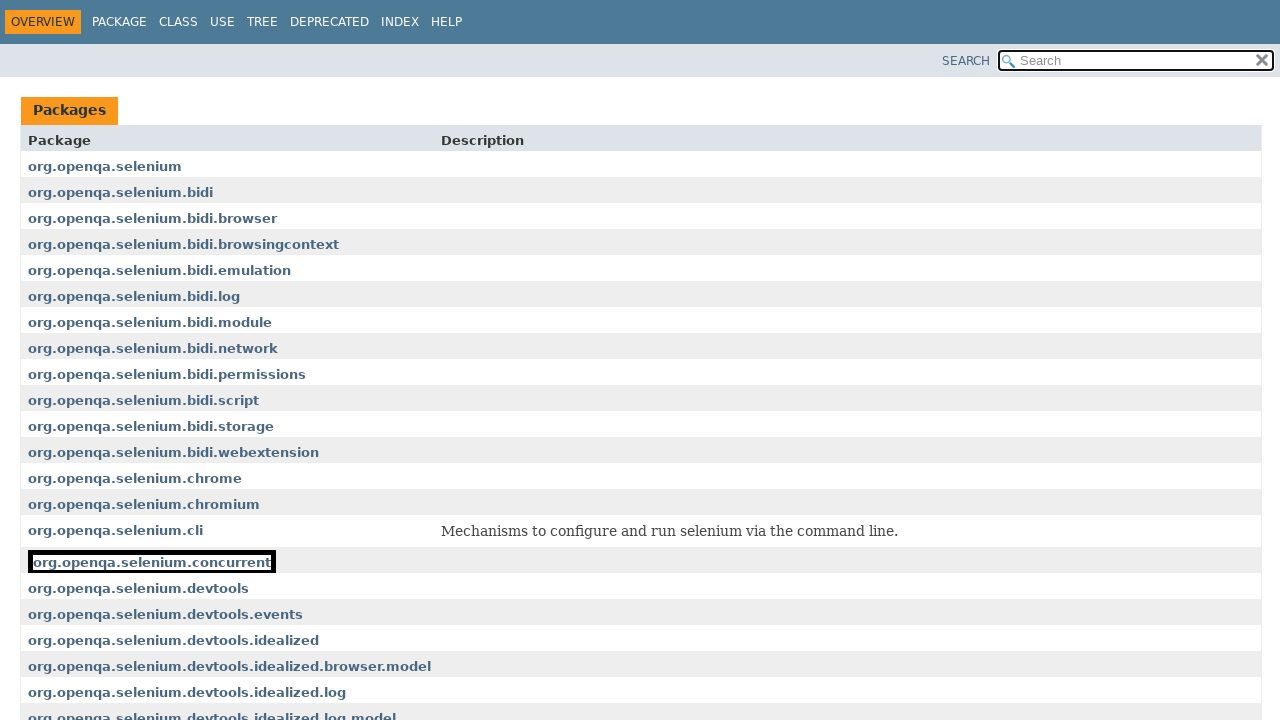

Waited 1 second with white highlight visible (iteration 7)
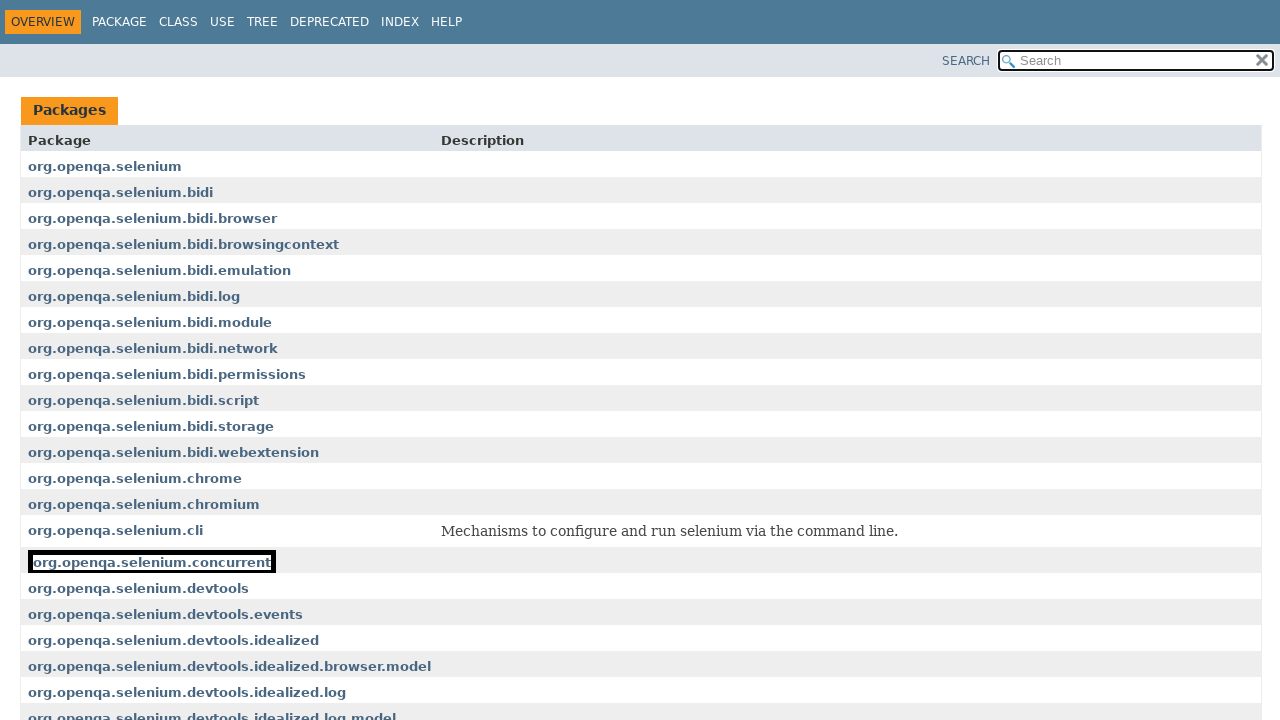

Applied red background with black border (iteration 8)
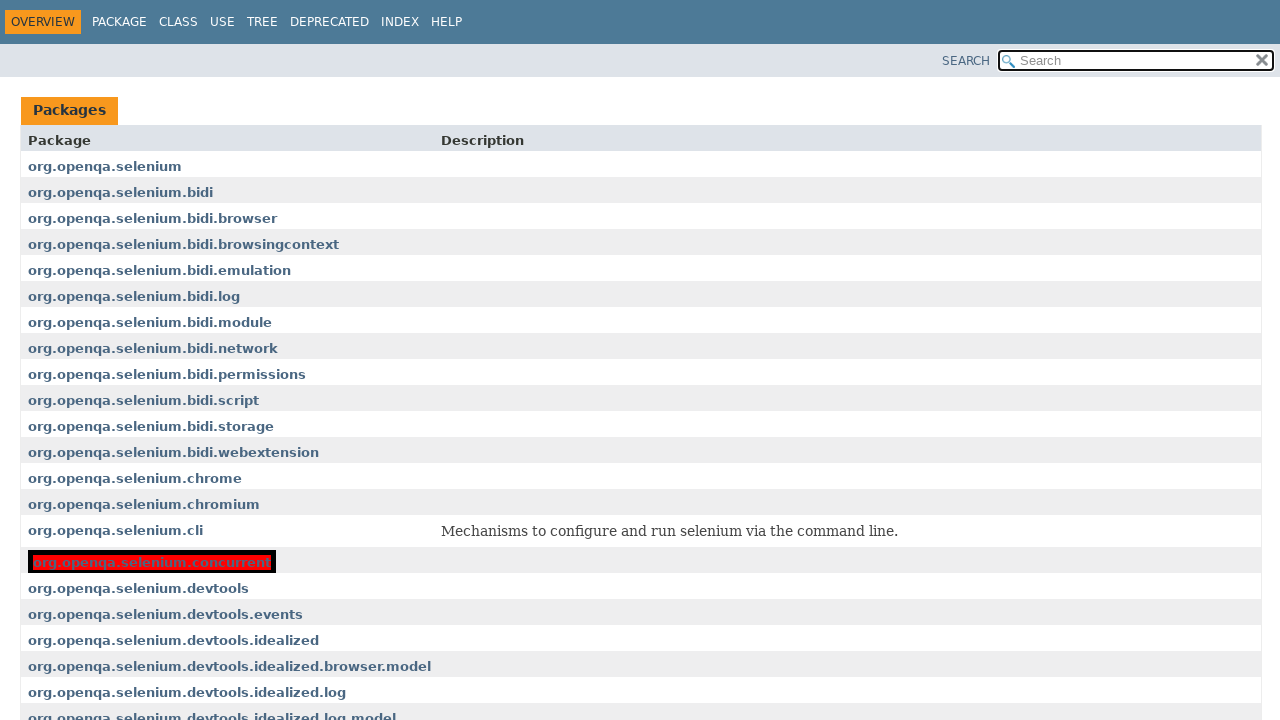

Waited 1 second with red highlight visible (iteration 8)
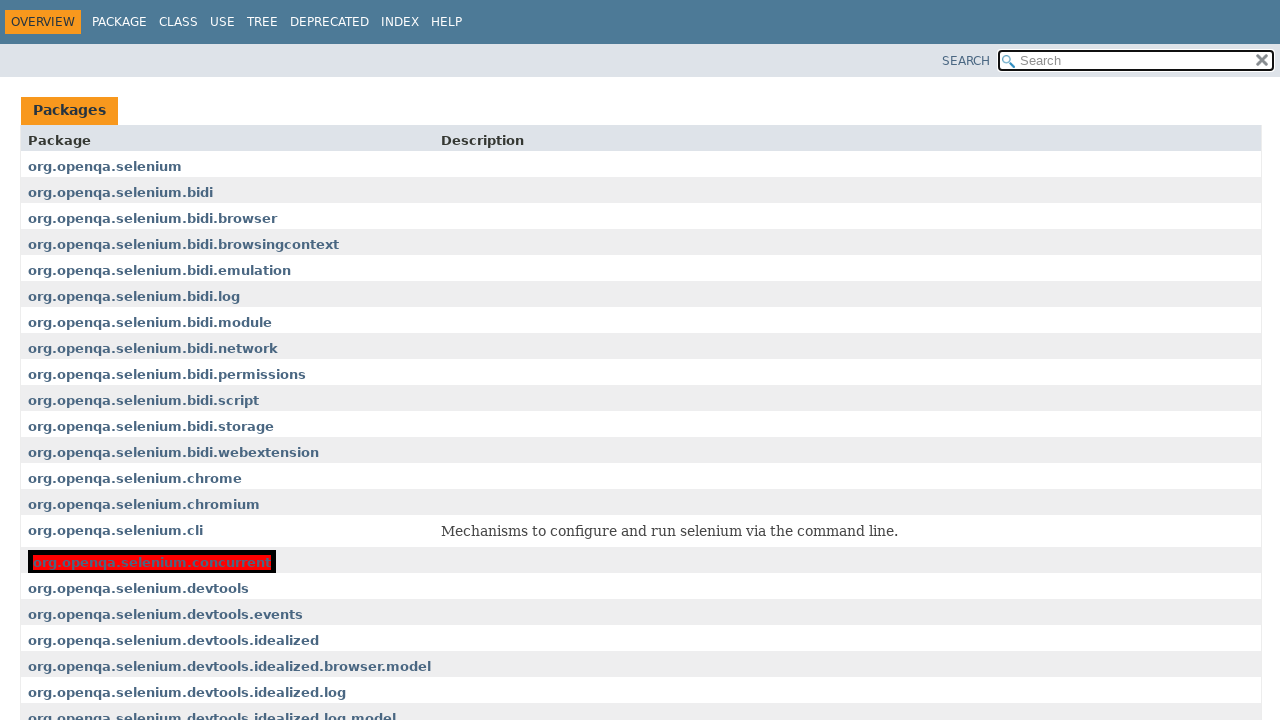

Applied white background with black border (iteration 8)
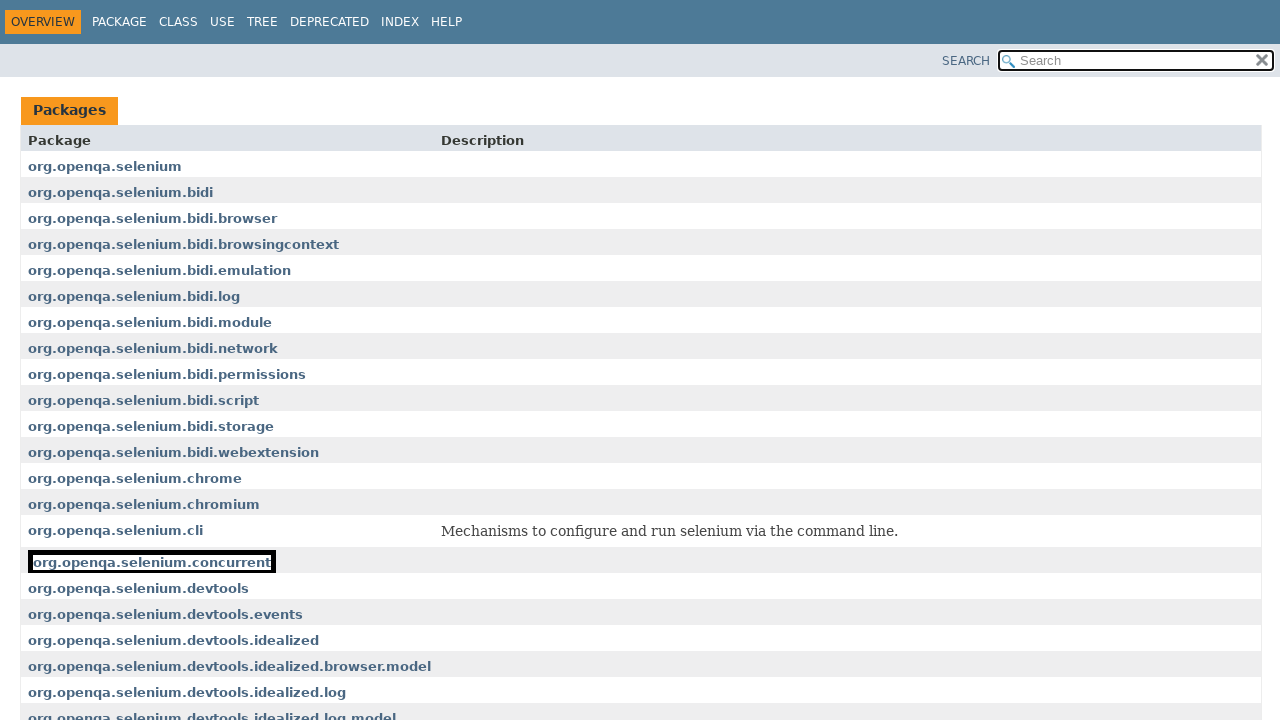

Waited 1 second with white highlight visible (iteration 8)
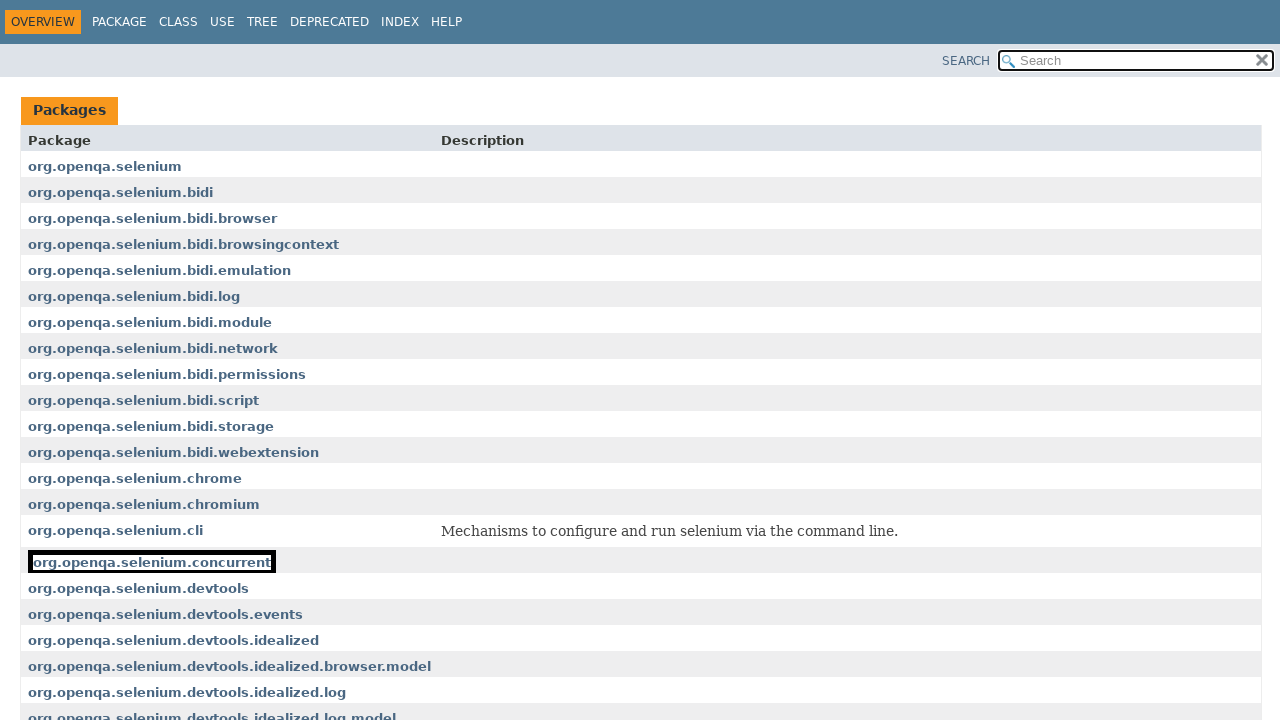

Applied red background with black border (iteration 9)
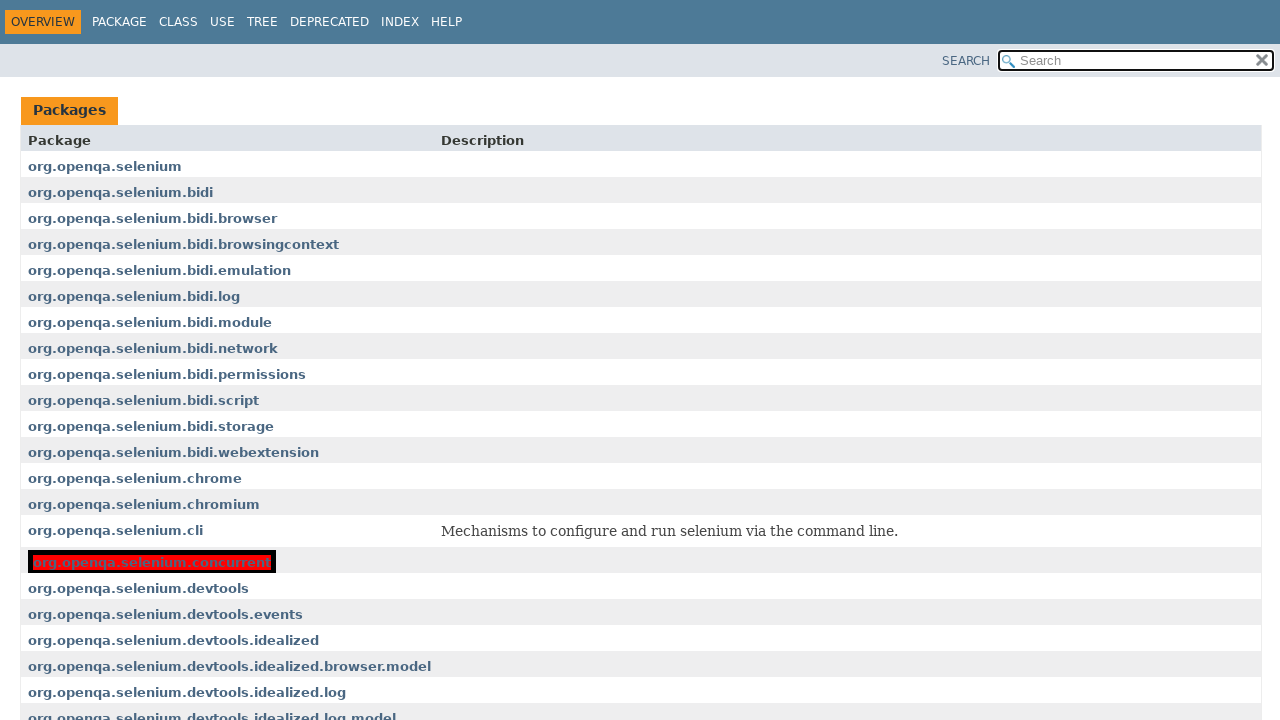

Waited 1 second with red highlight visible (iteration 9)
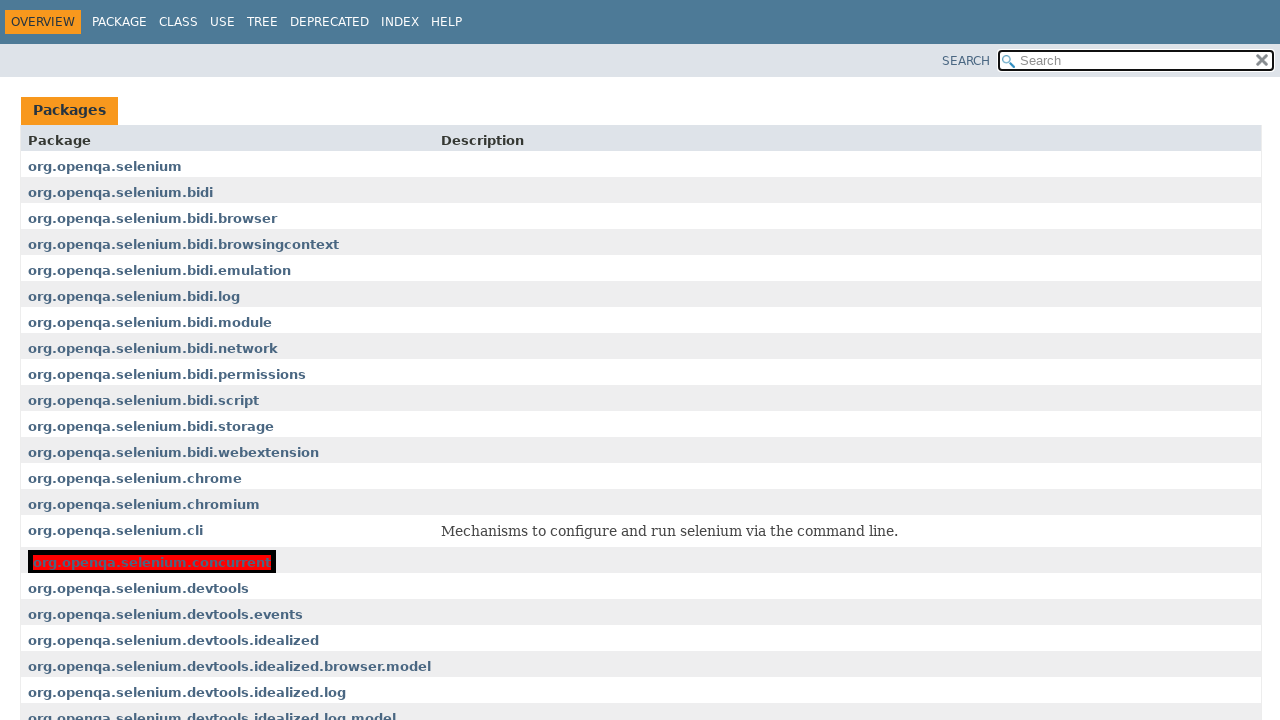

Applied white background with black border (iteration 9)
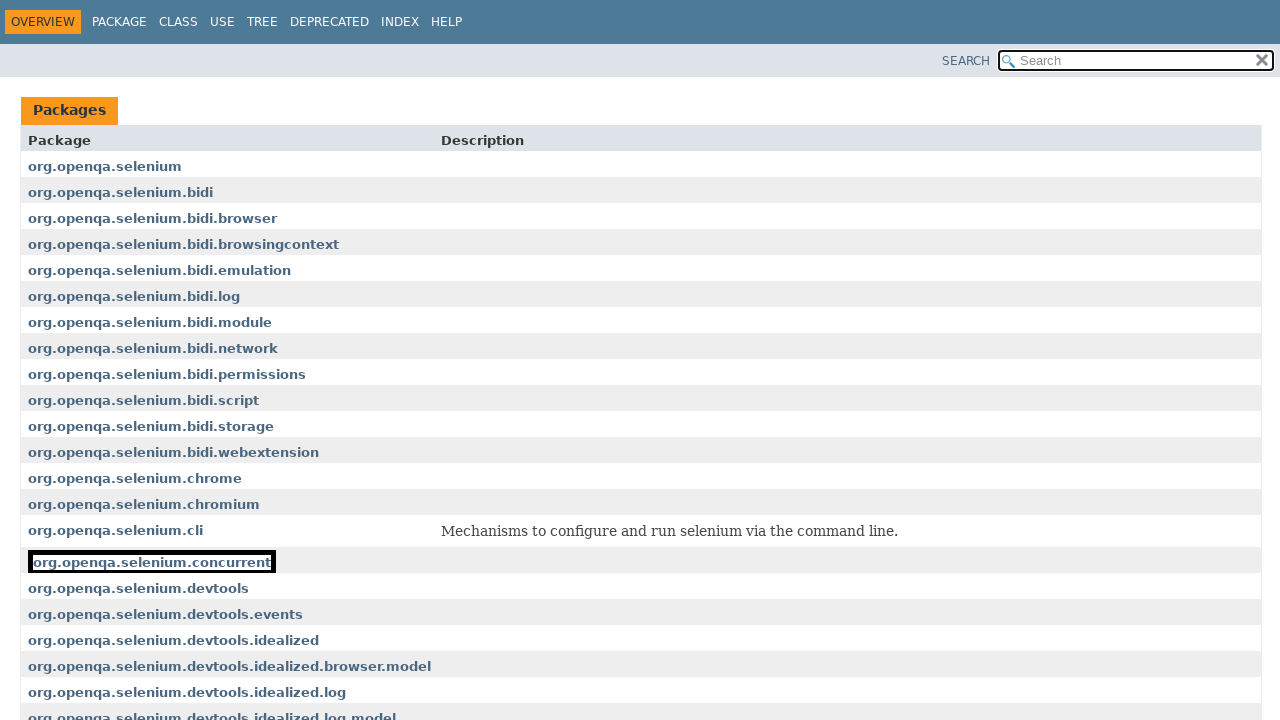

Waited 1 second with white highlight visible (iteration 9)
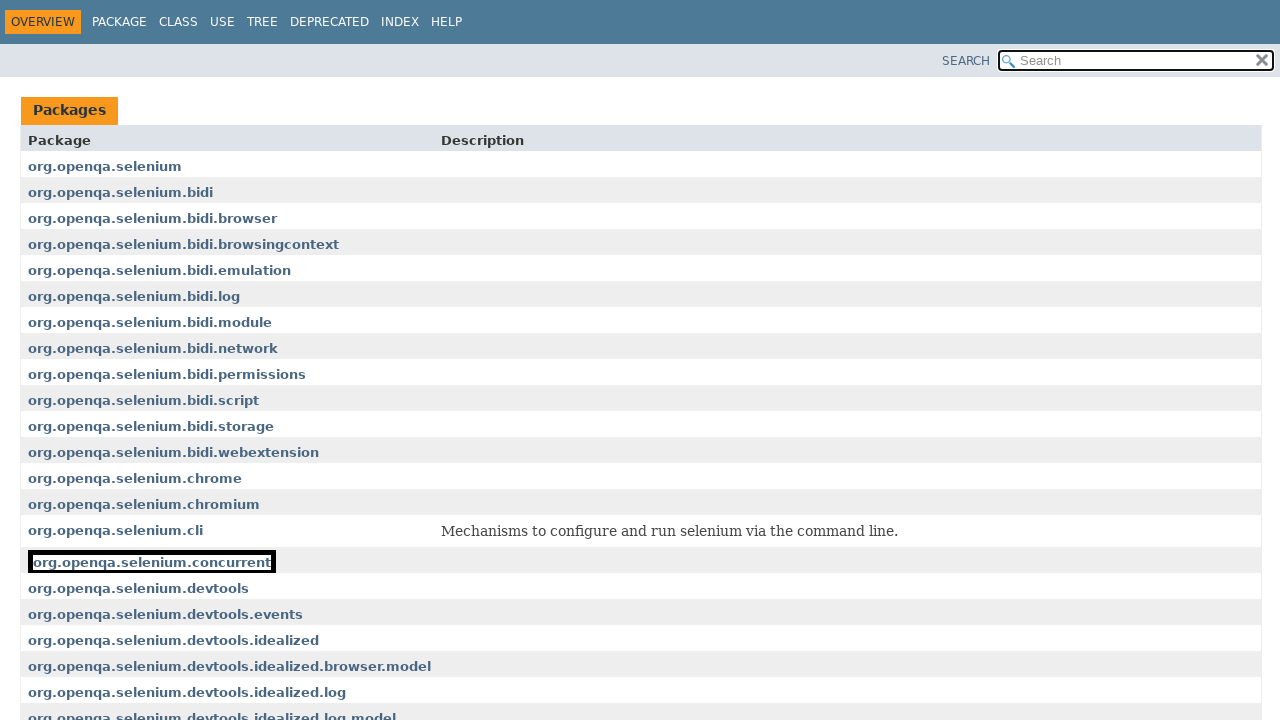

Applied red background with black border (iteration 10)
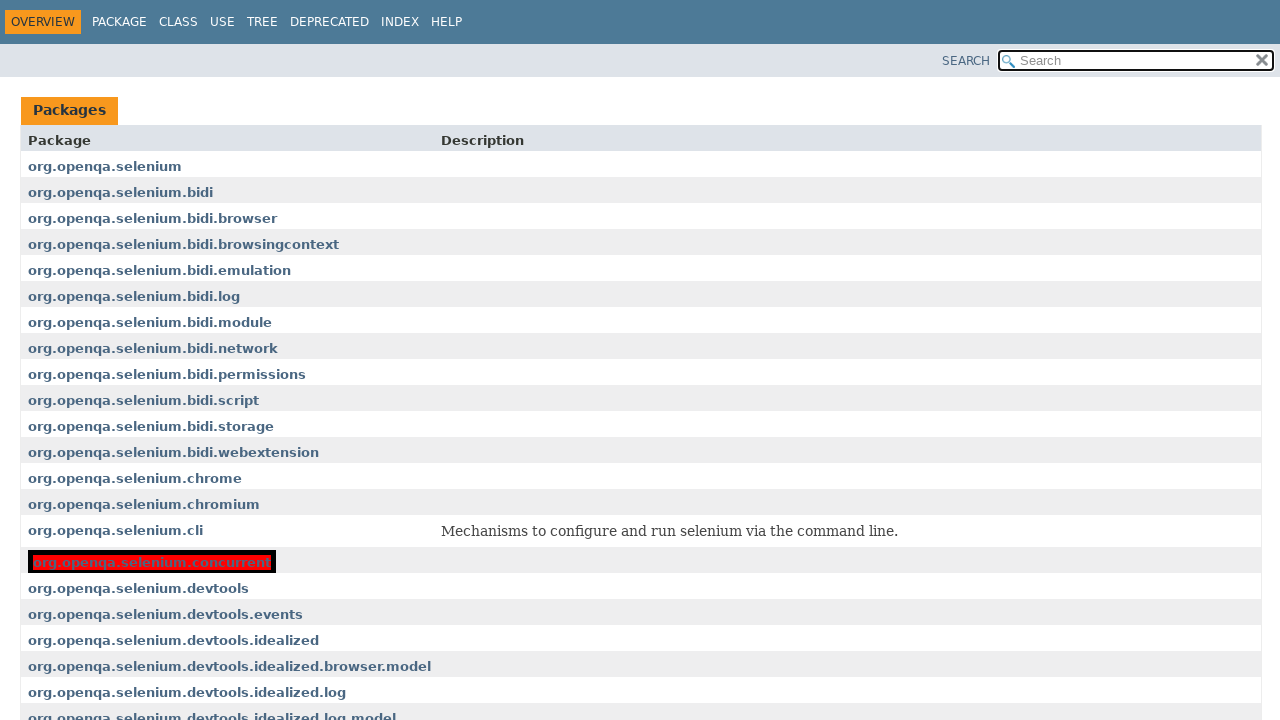

Waited 1 second with red highlight visible (iteration 10)
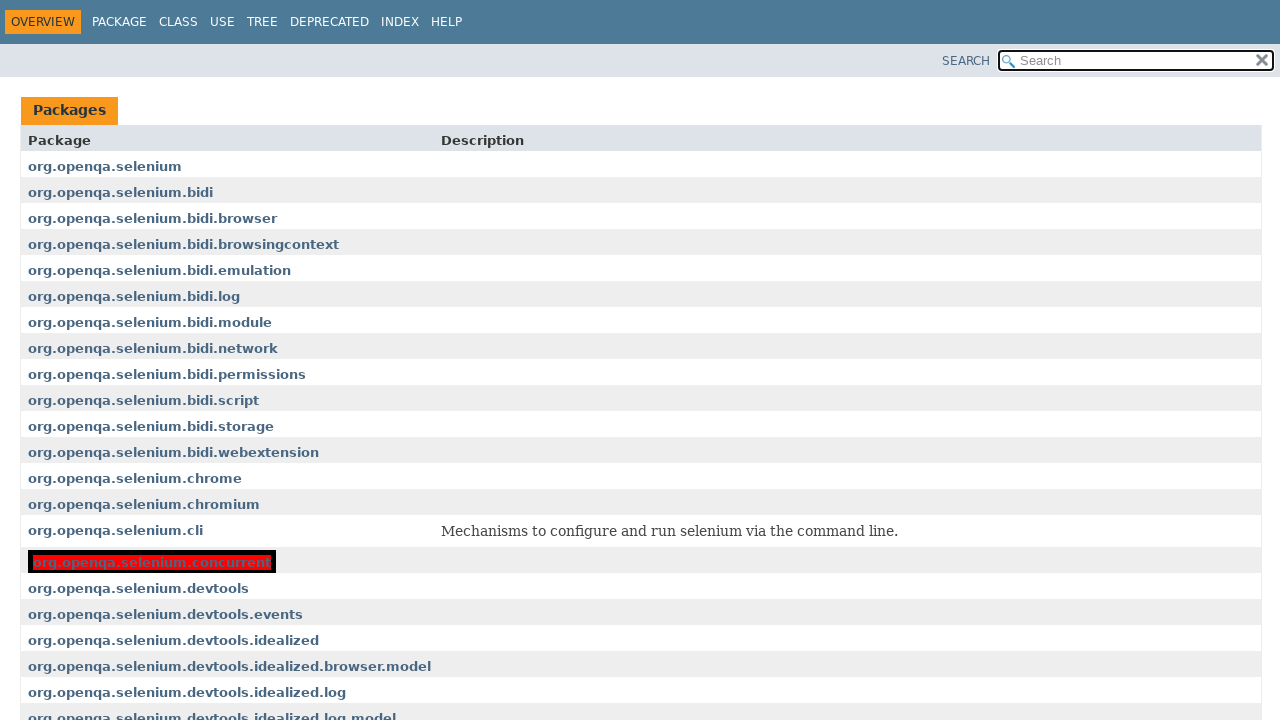

Applied white background with black border (iteration 10)
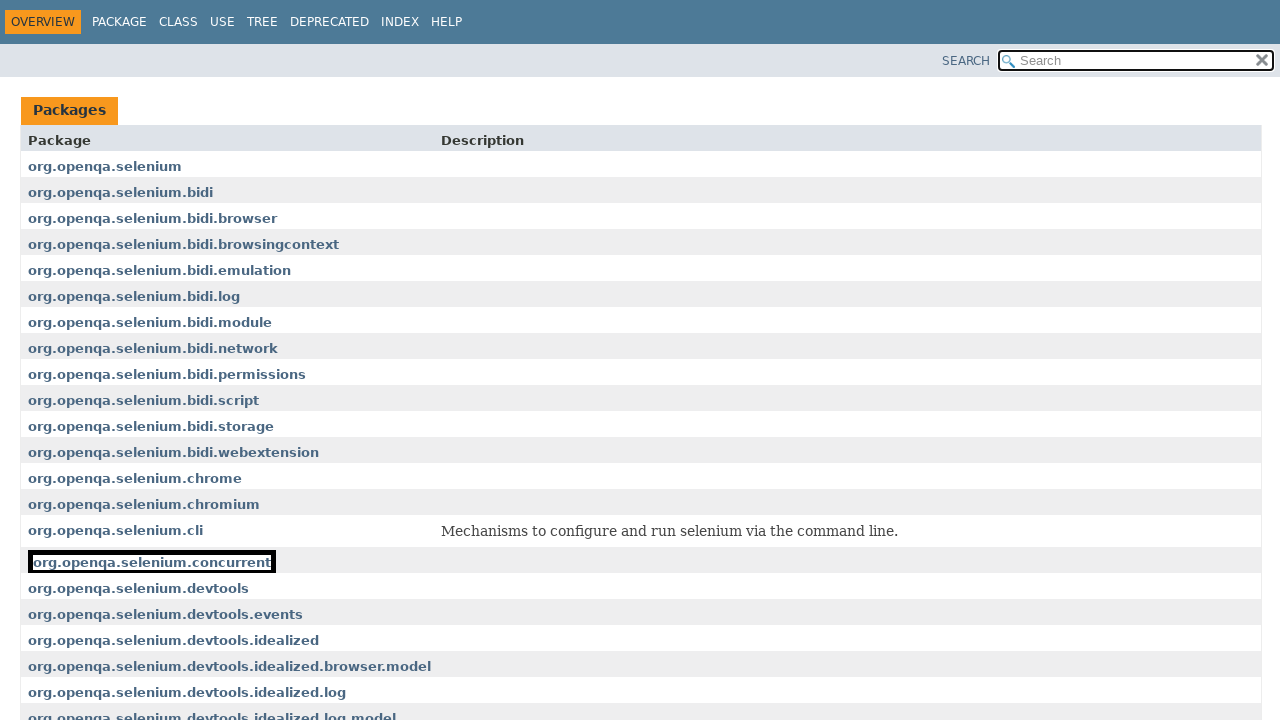

Waited 1 second with white highlight visible (iteration 10)
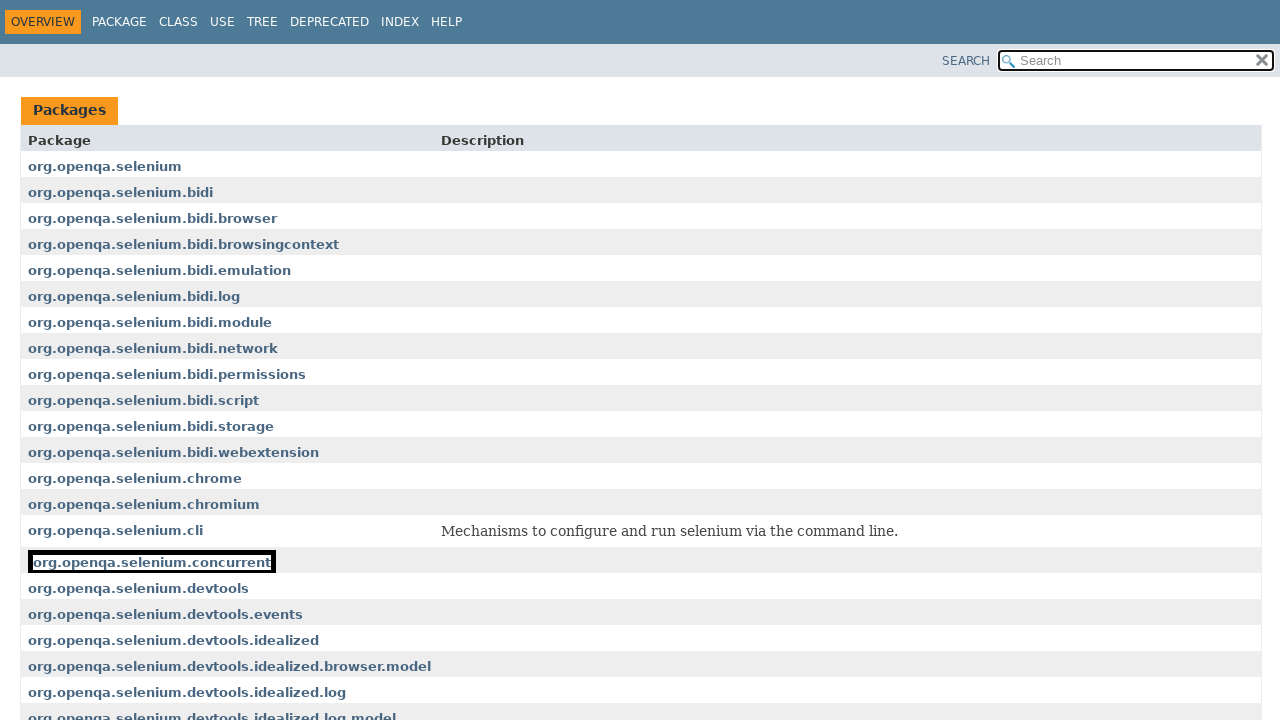

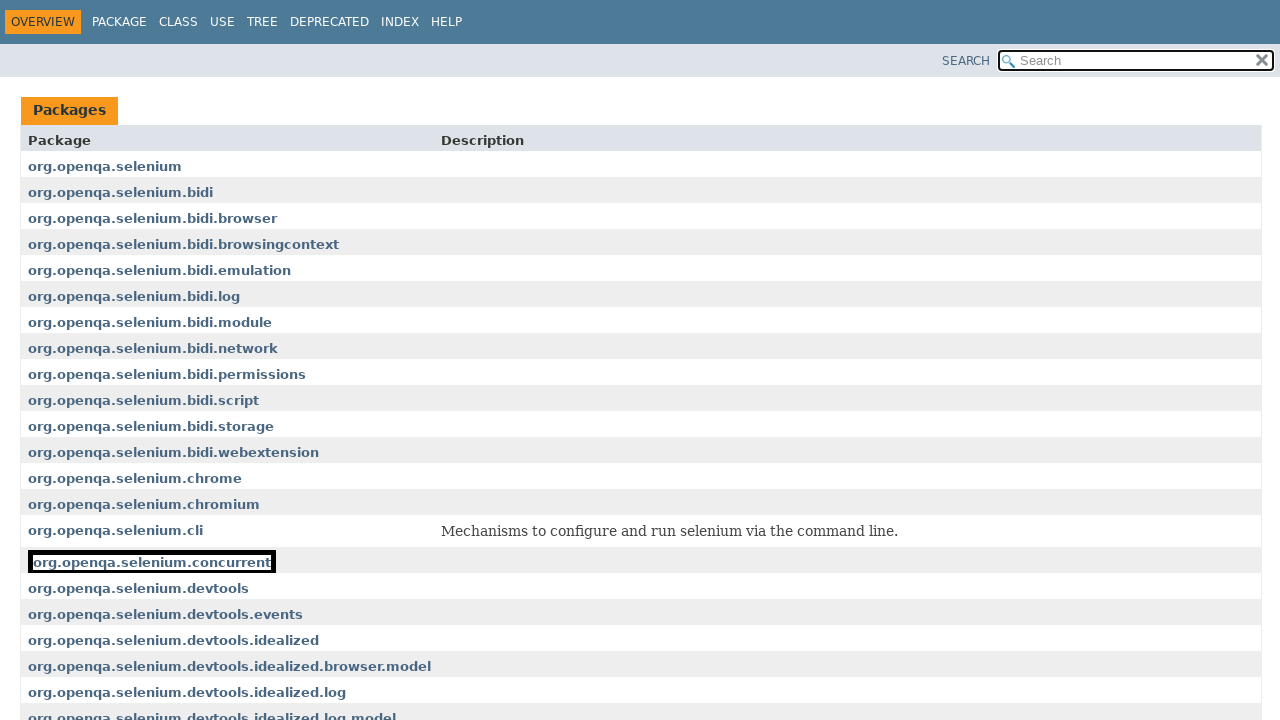